Tests date picker functionality by clicking on the date picker, navigating to a specific month/year (August 2024), and selecting a specific date (25th)

Starting URL: https://testautomationpractice.blogspot.com/

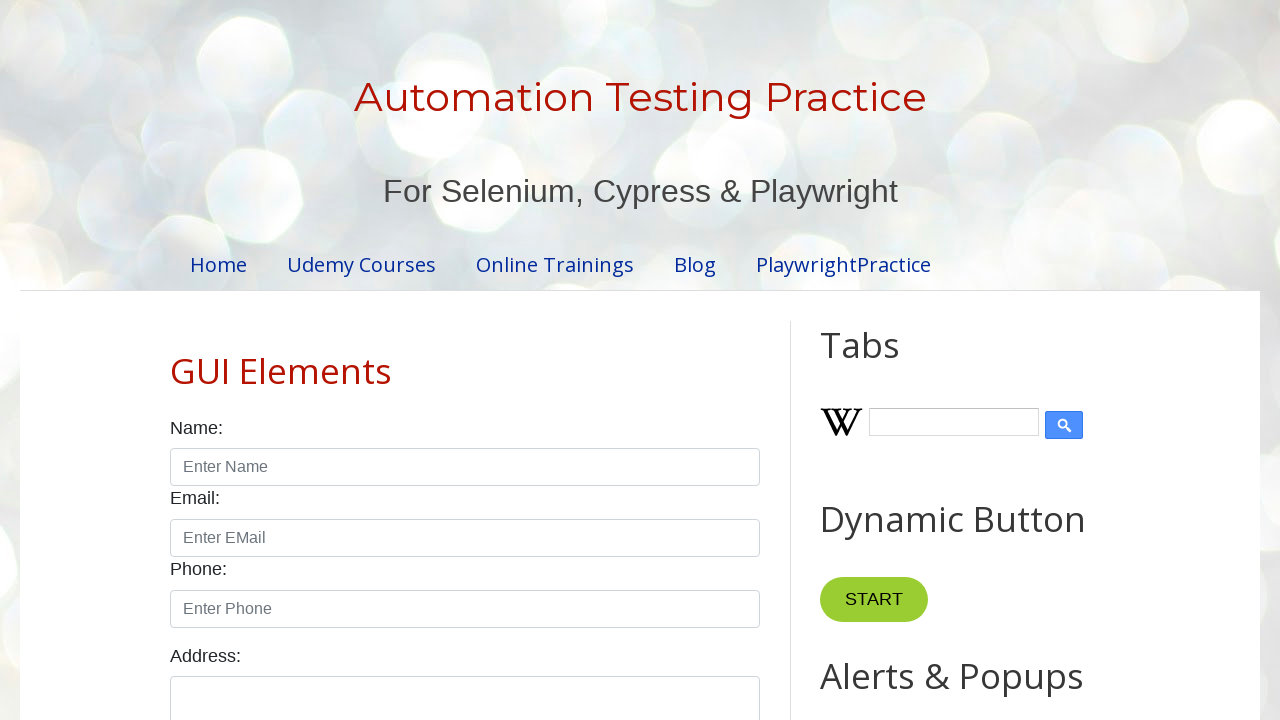

Clicked on date picker to open it at (515, 360) on #datepicker
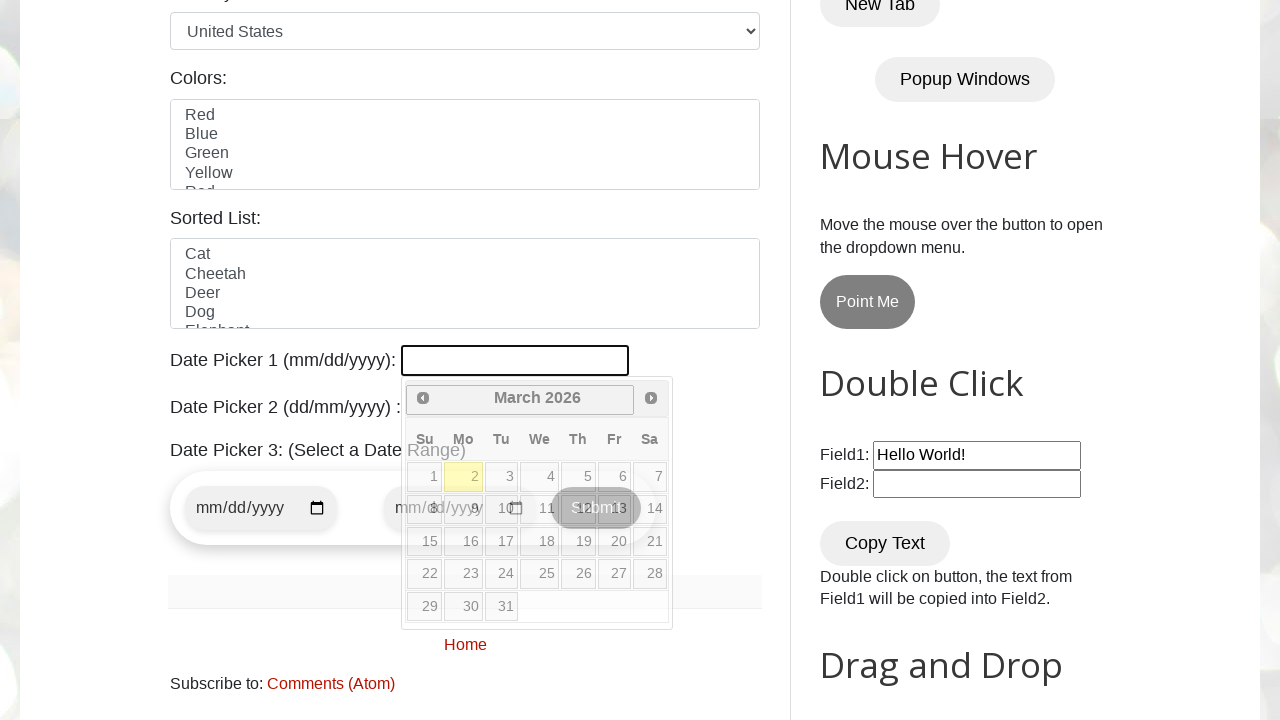

Retrieved current date: March 2026
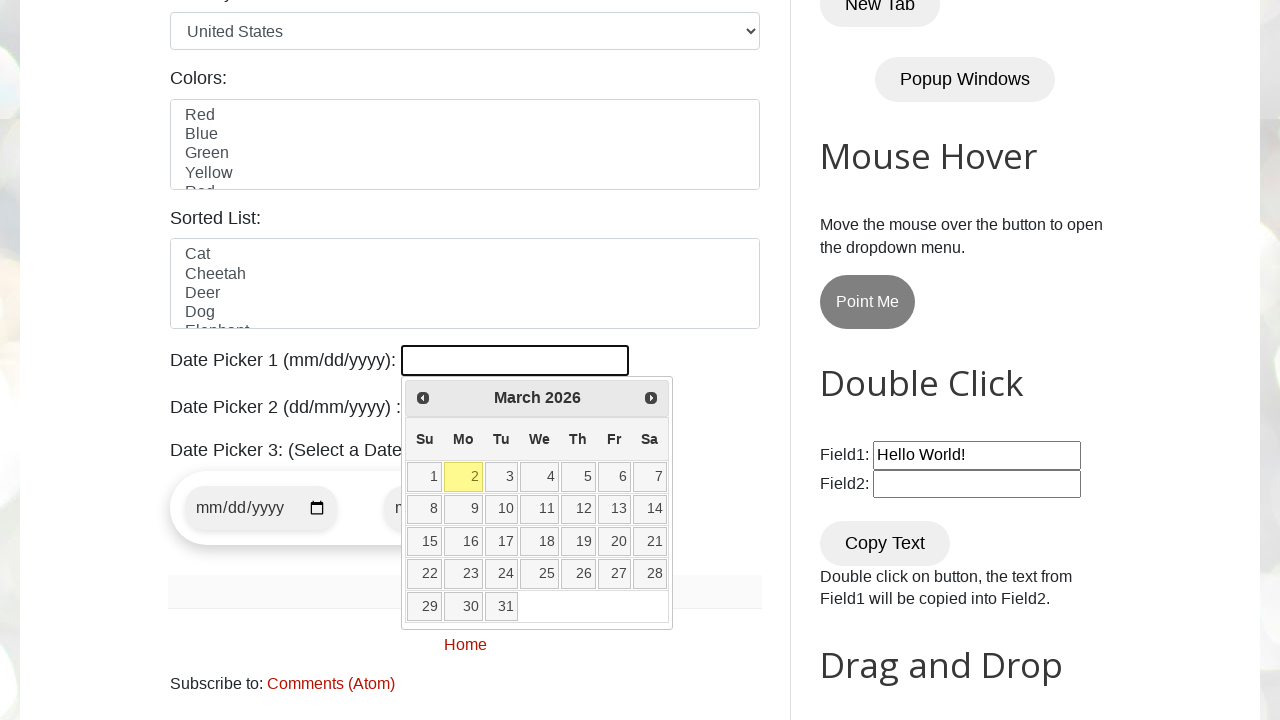

Clicked Prev button to navigate to August 2024 at (423, 398) on xpath=//a[@title='Prev']
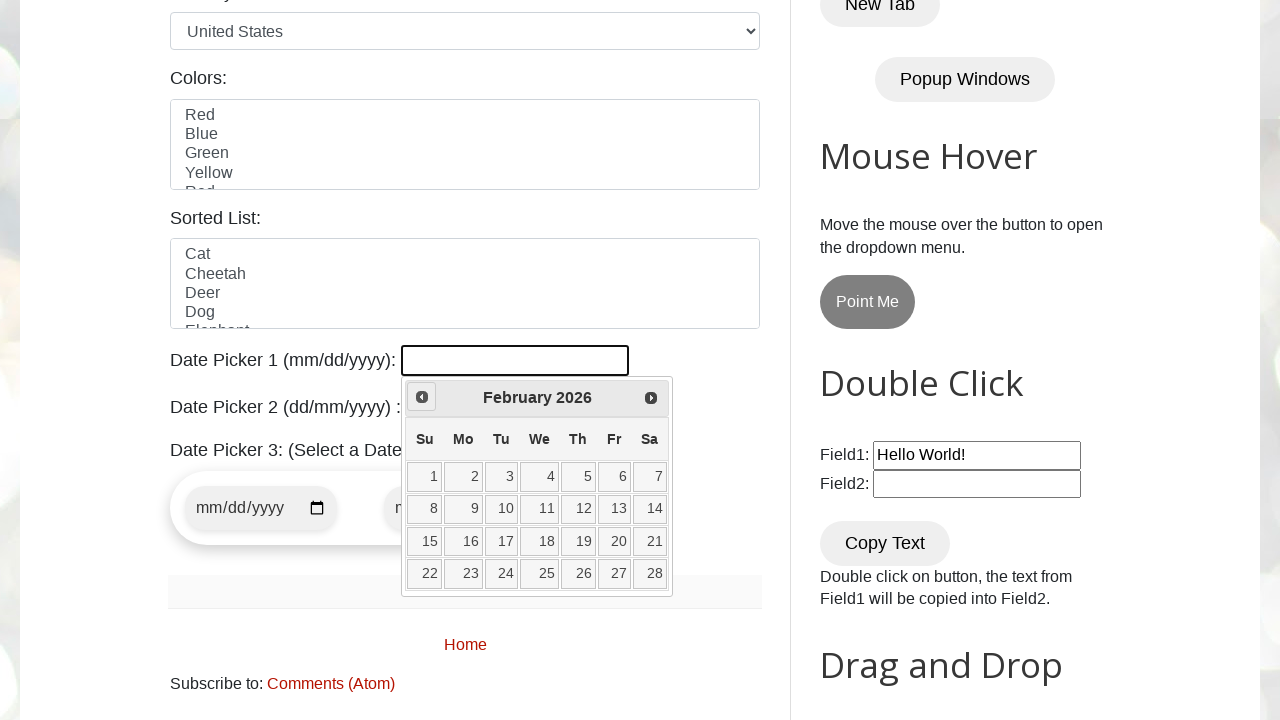

Retrieved current date: February 2026
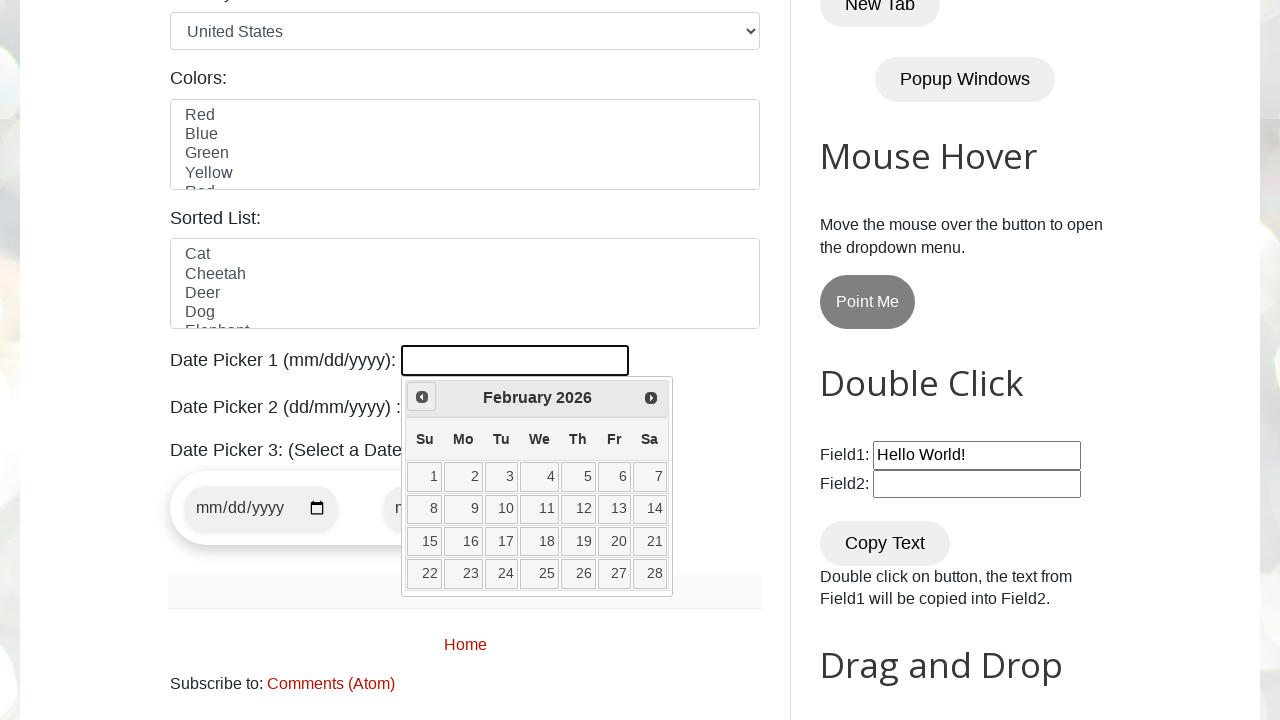

Clicked Prev button to navigate to August 2024 at (422, 397) on xpath=//a[@title='Prev']
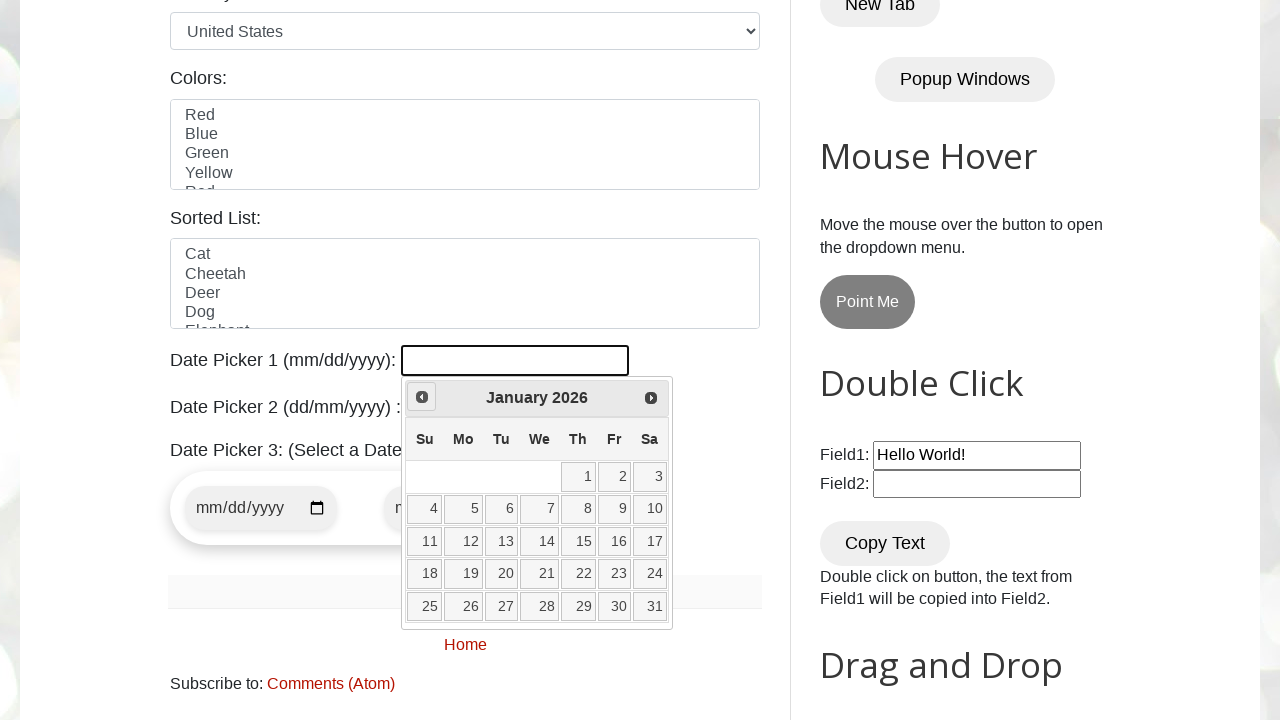

Retrieved current date: January 2026
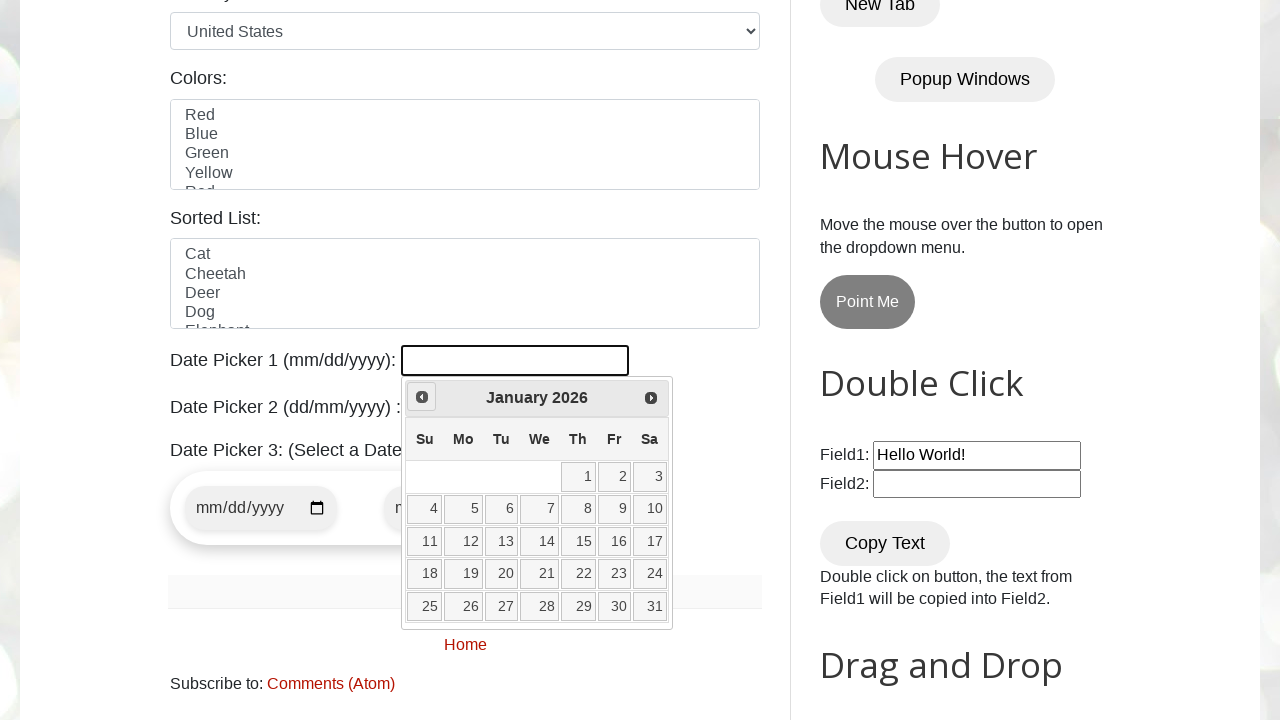

Clicked Prev button to navigate to August 2024 at (422, 397) on xpath=//a[@title='Prev']
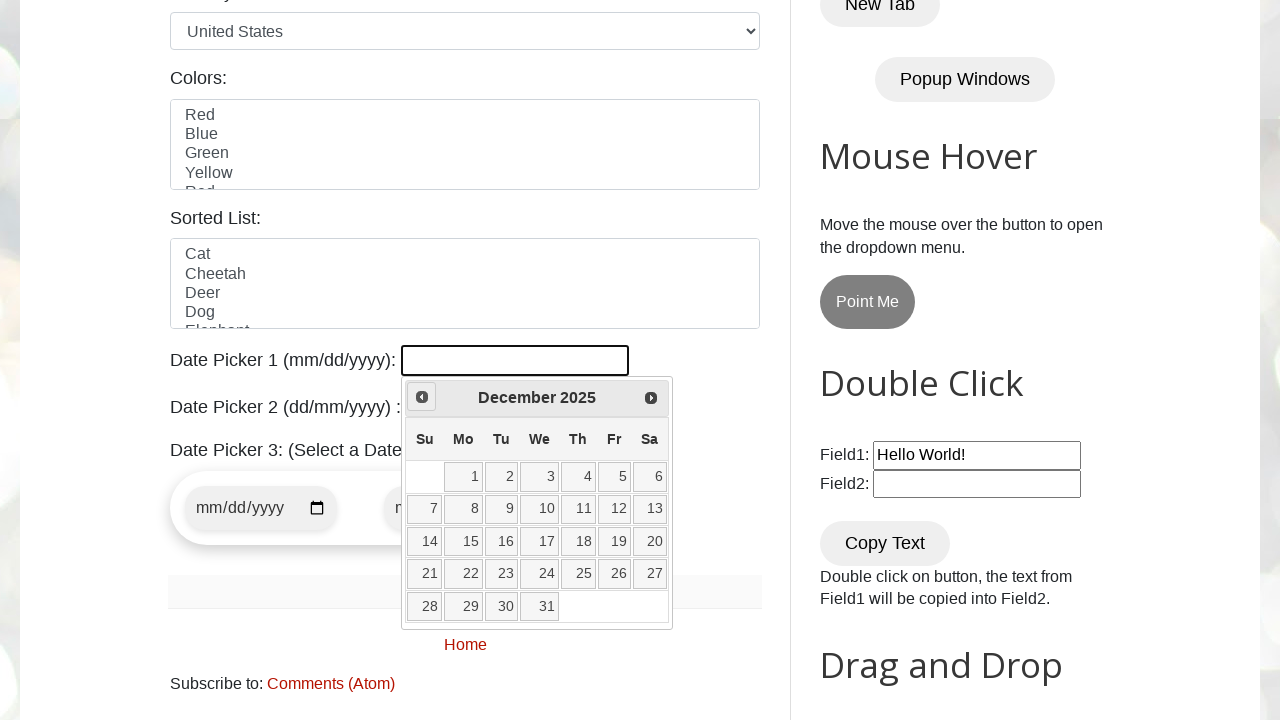

Retrieved current date: December 2025
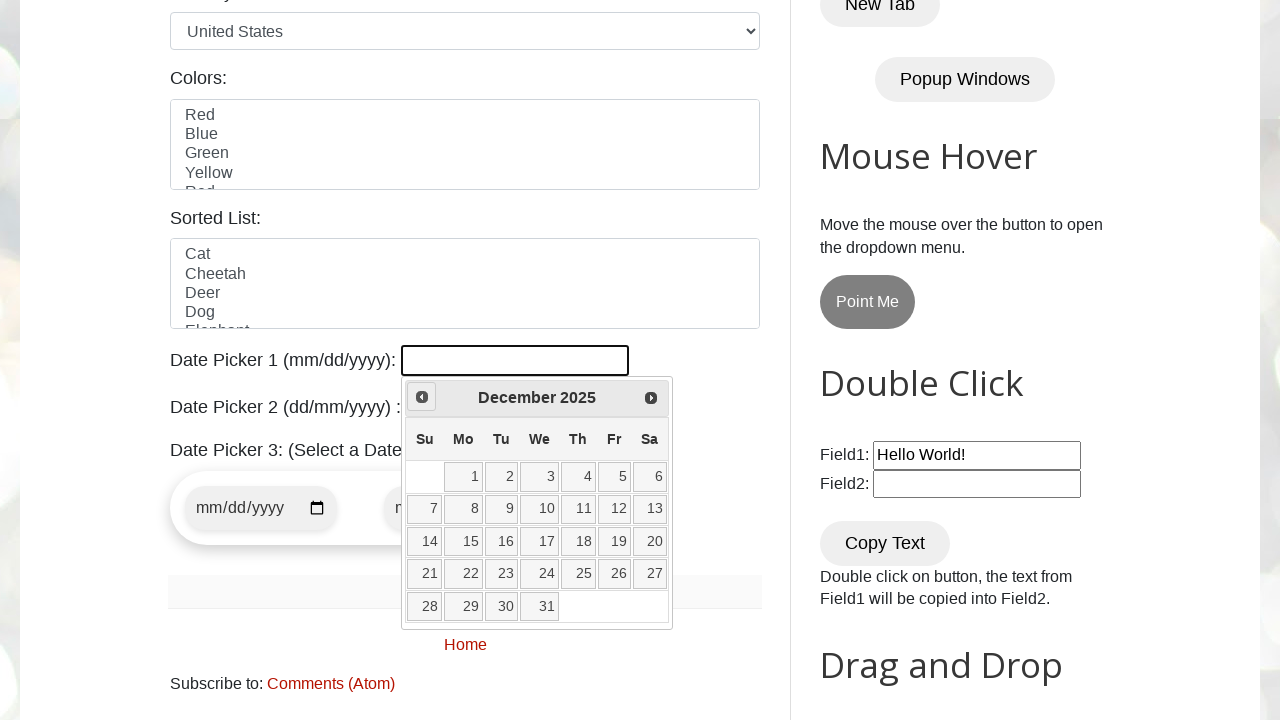

Clicked Prev button to navigate to August 2024 at (422, 397) on xpath=//a[@title='Prev']
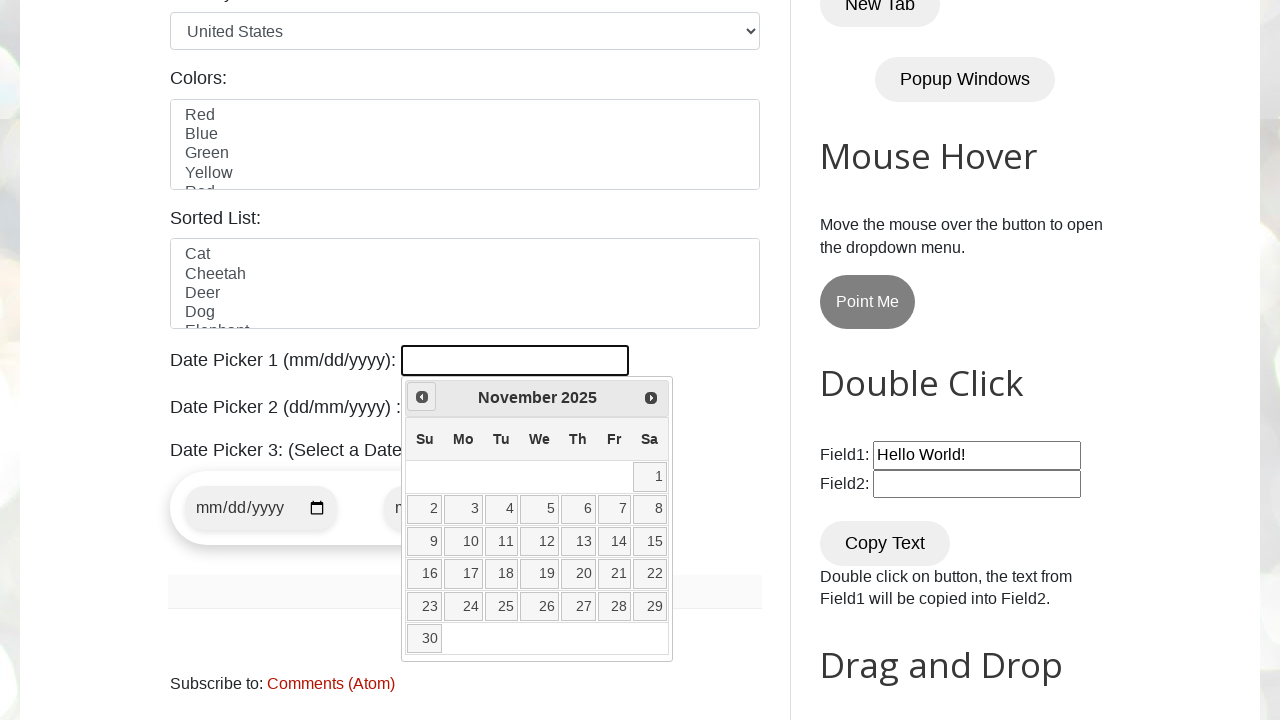

Retrieved current date: November 2025
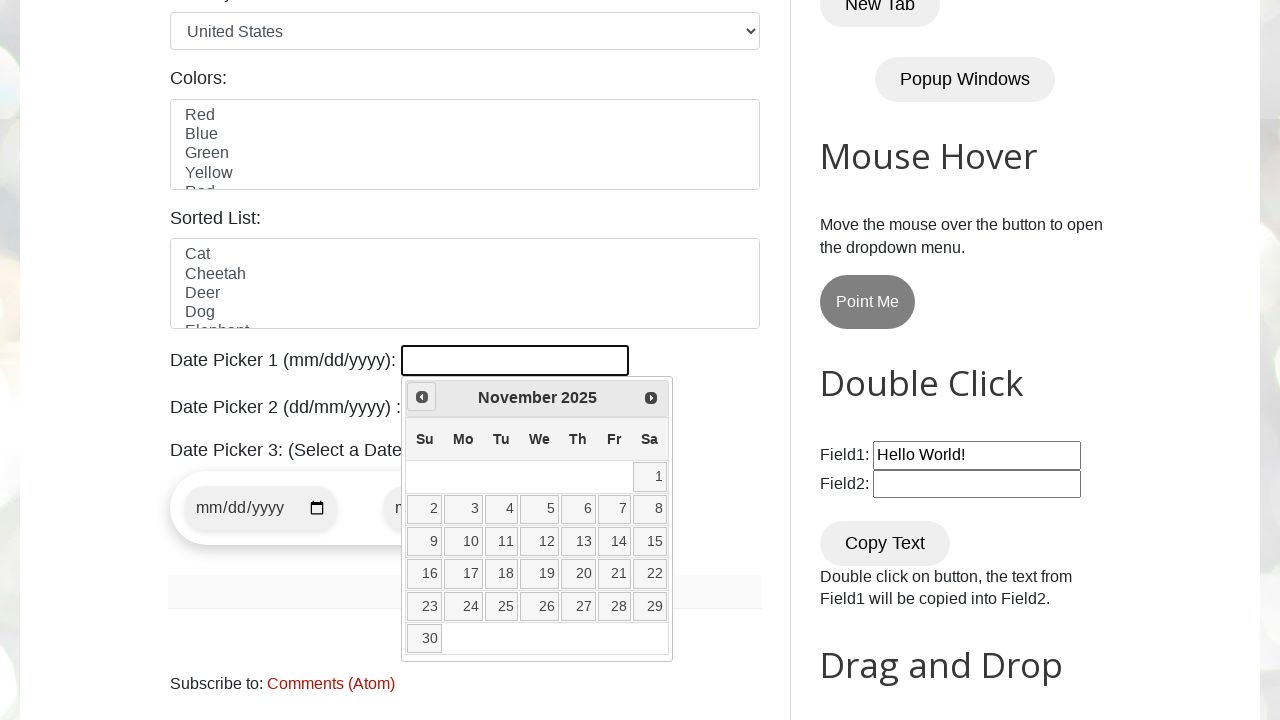

Clicked Prev button to navigate to August 2024 at (422, 397) on xpath=//a[@title='Prev']
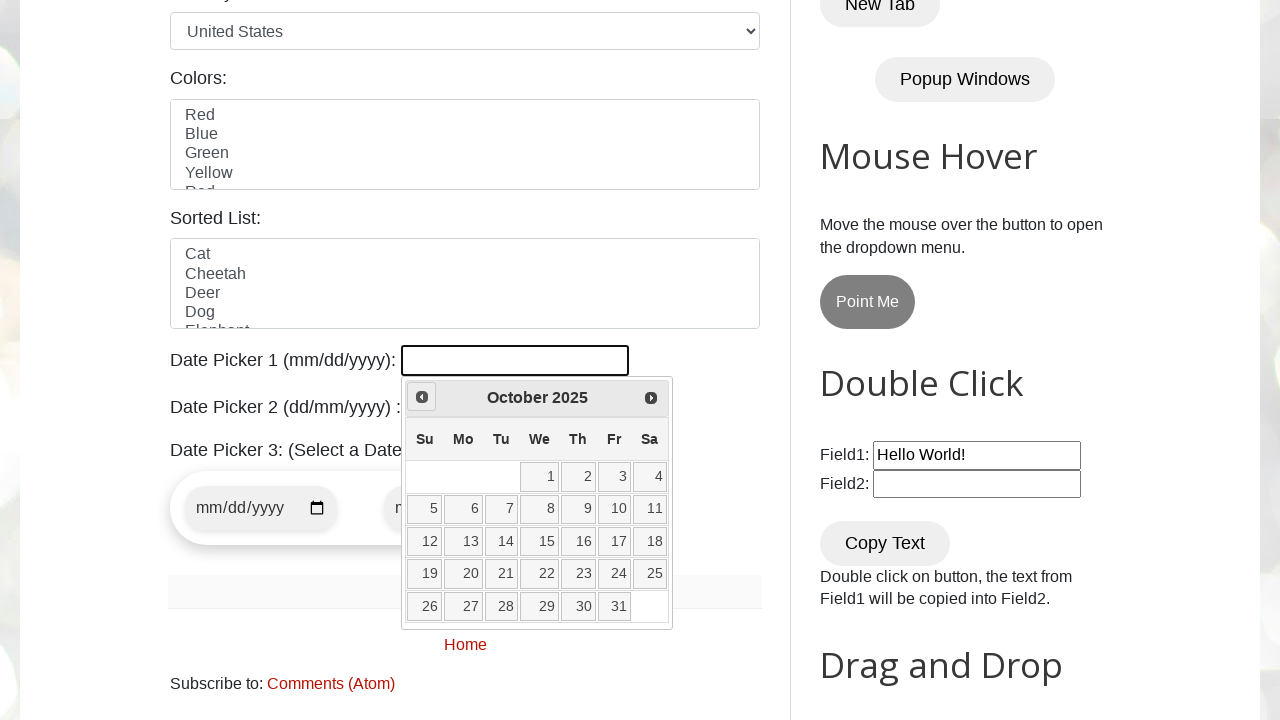

Retrieved current date: October 2025
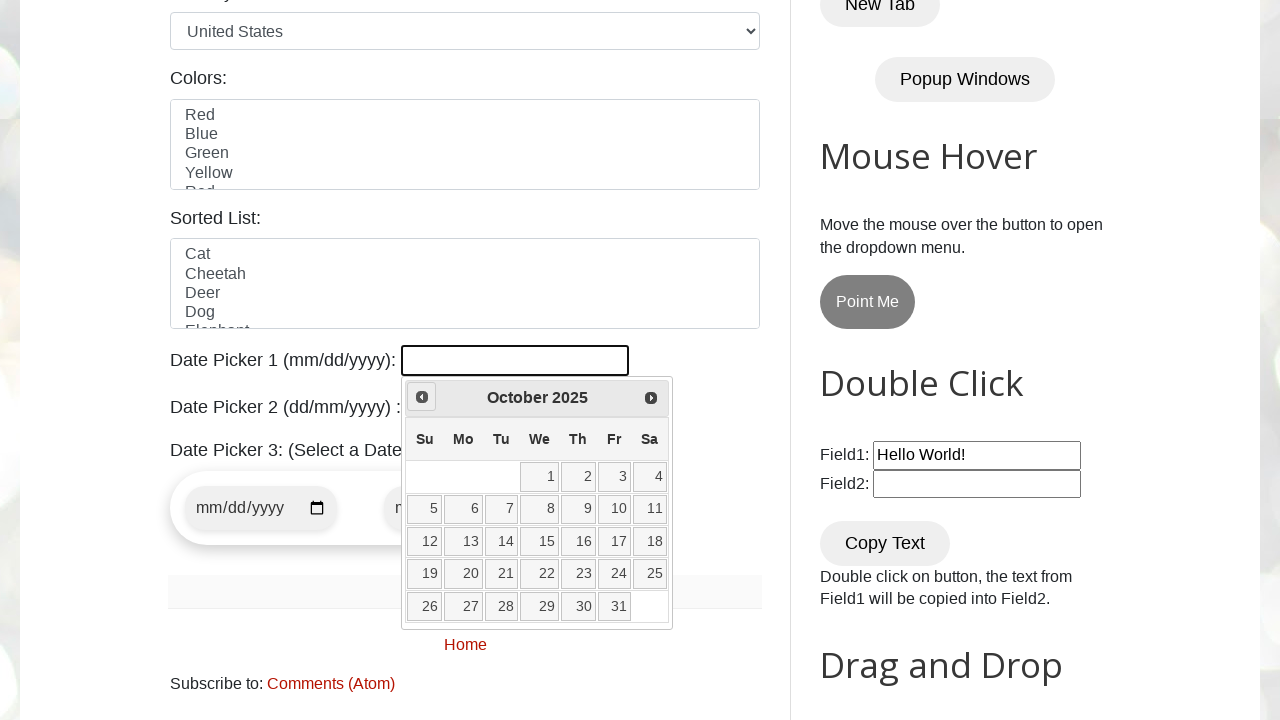

Clicked Prev button to navigate to August 2024 at (422, 397) on xpath=//a[@title='Prev']
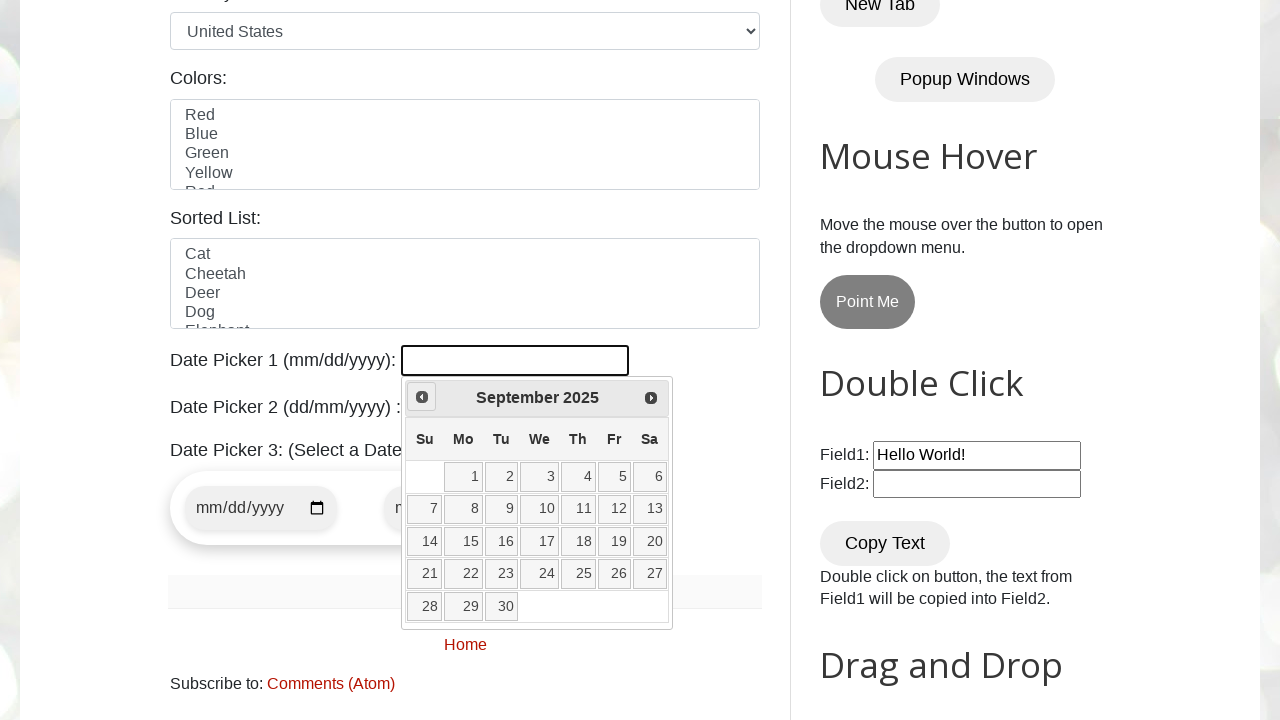

Retrieved current date: September 2025
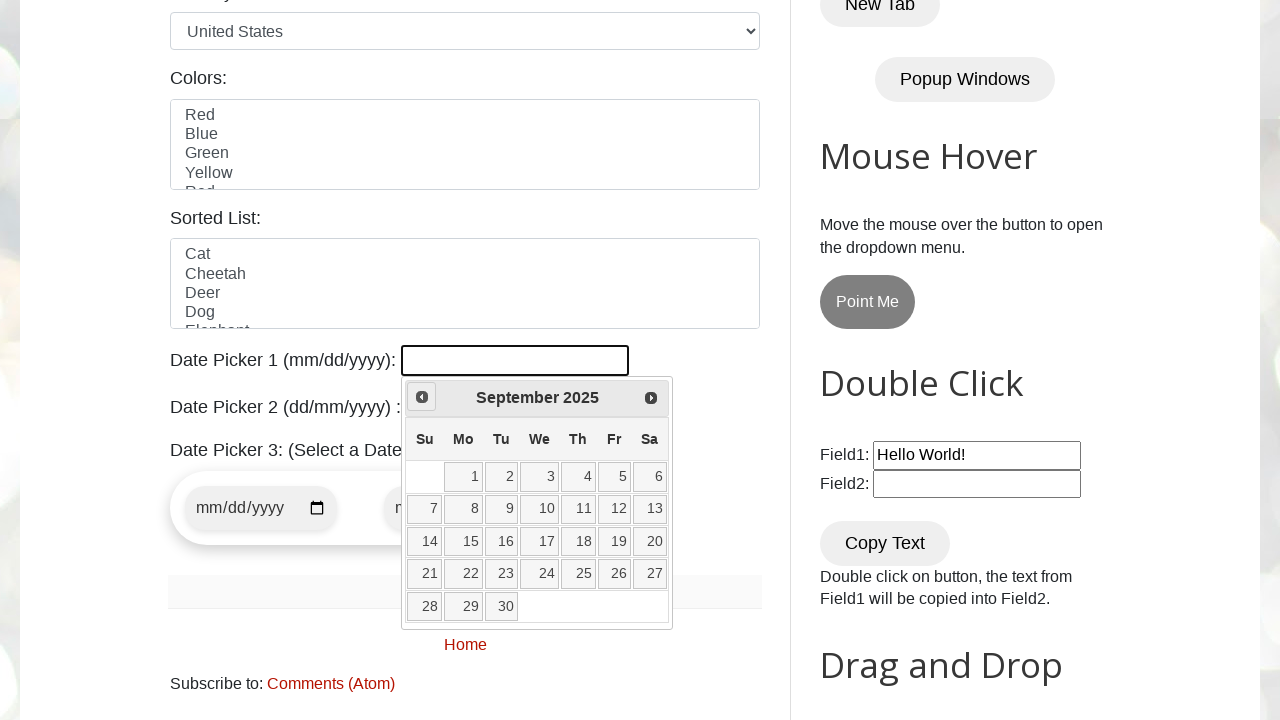

Clicked Prev button to navigate to August 2024 at (422, 397) on xpath=//a[@title='Prev']
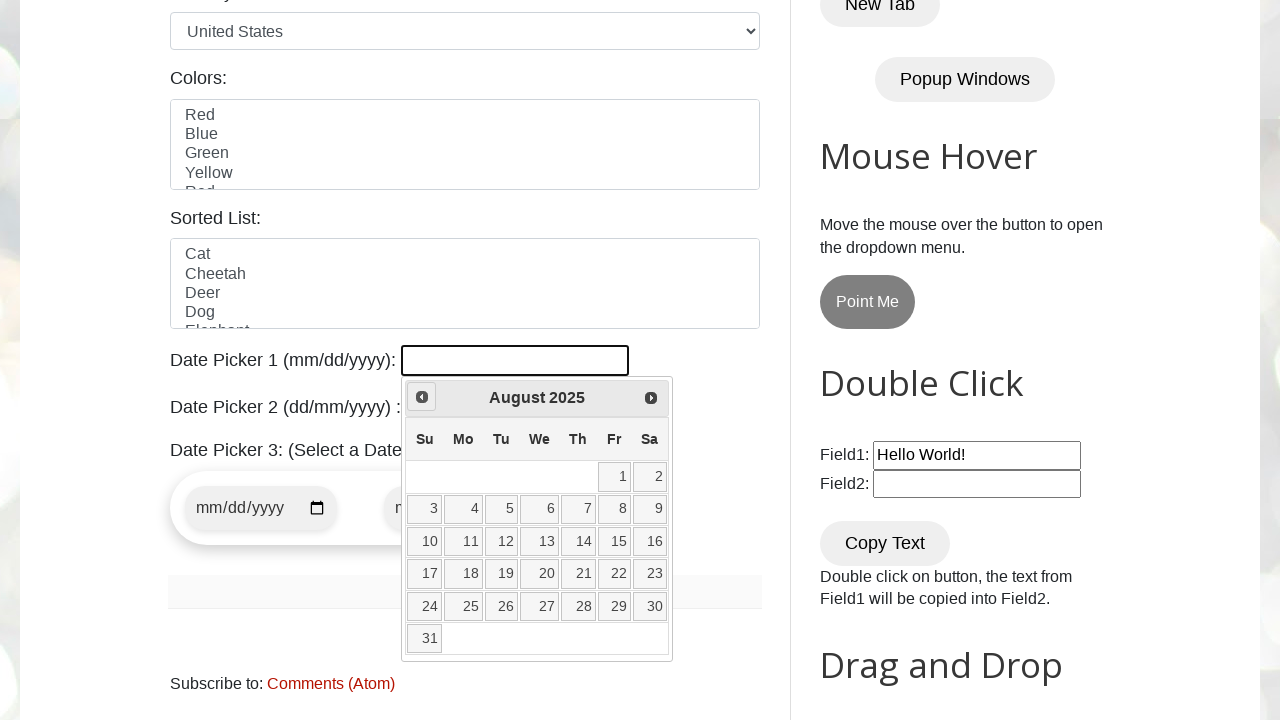

Retrieved current date: August 2025
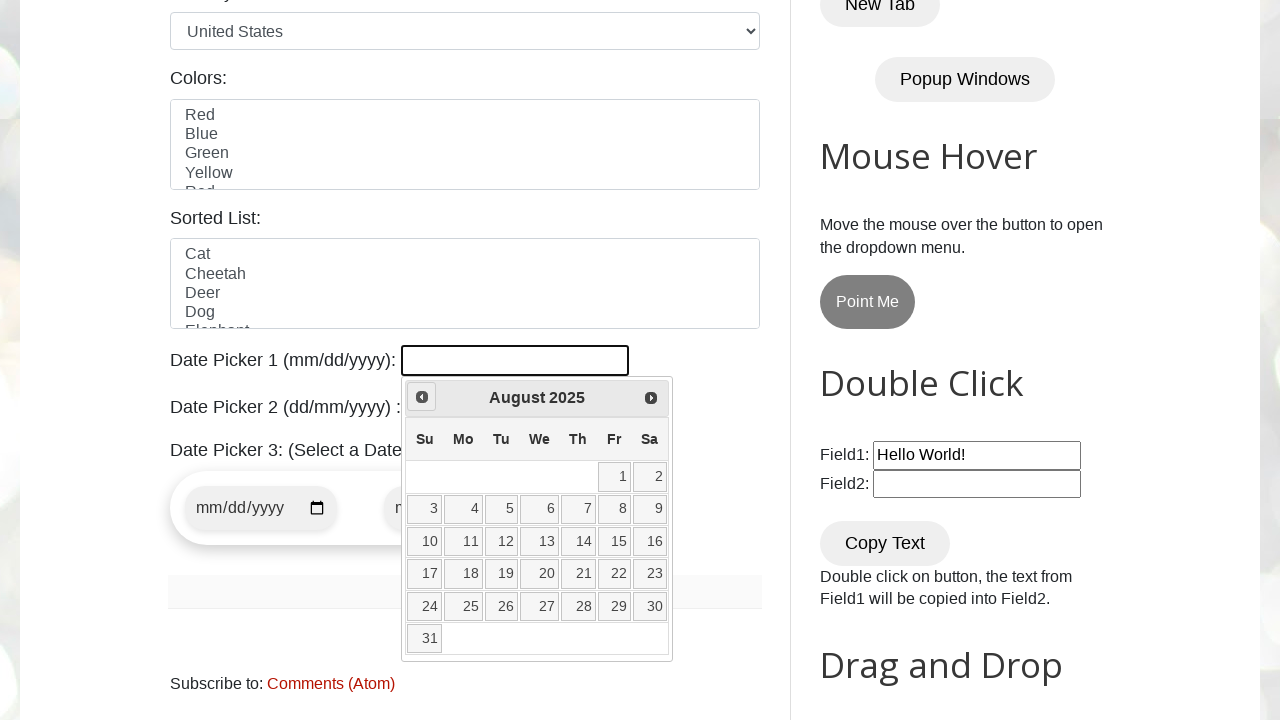

Clicked Prev button to navigate to August 2024 at (422, 397) on xpath=//a[@title='Prev']
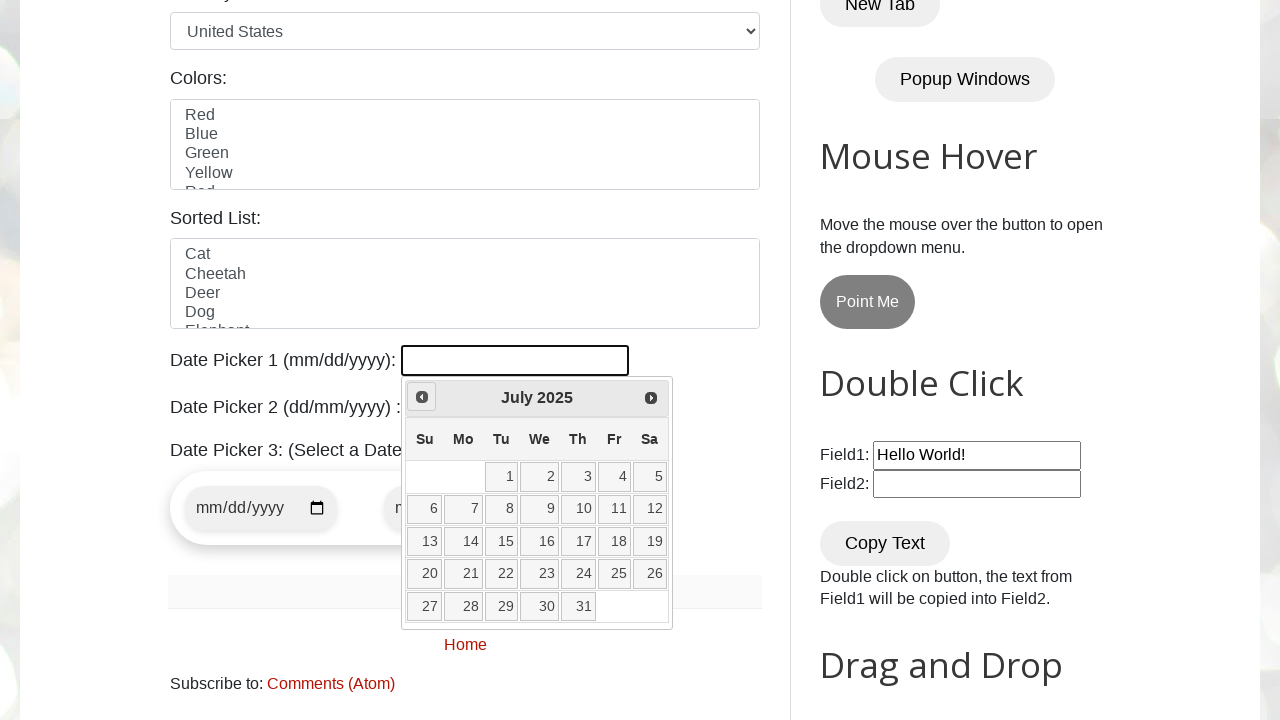

Retrieved current date: July 2025
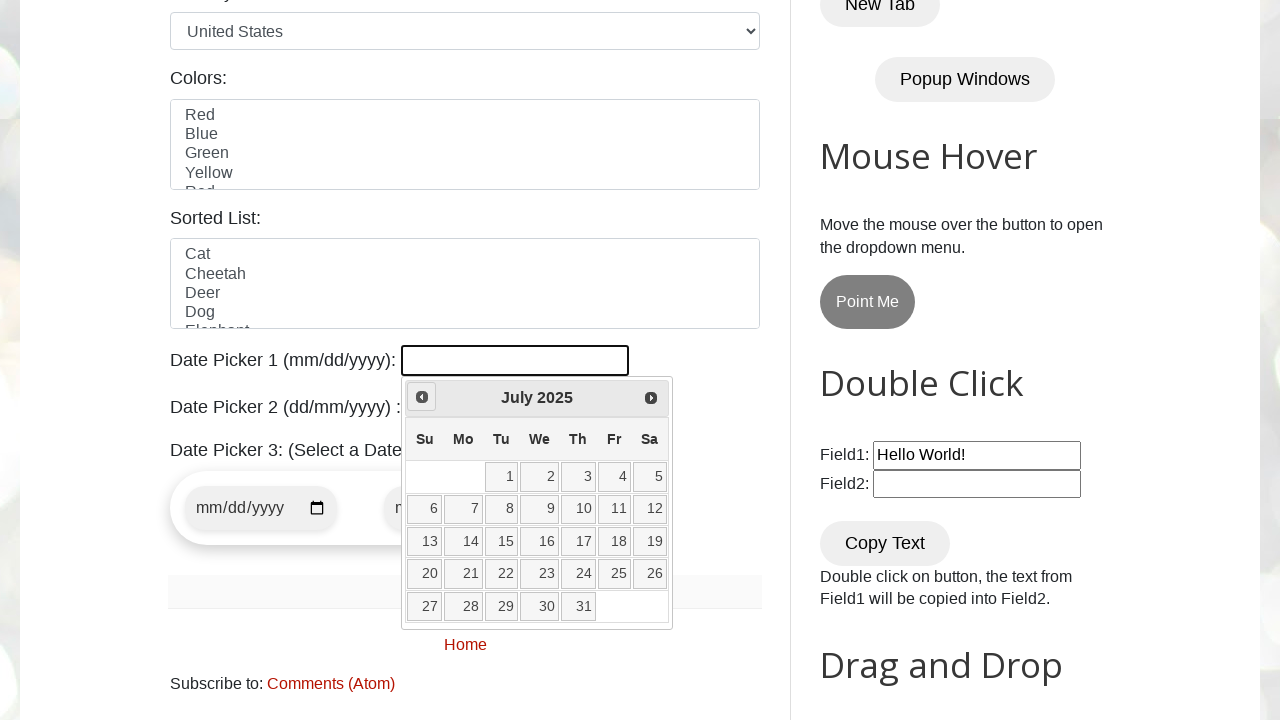

Clicked Prev button to navigate to August 2024 at (422, 397) on xpath=//a[@title='Prev']
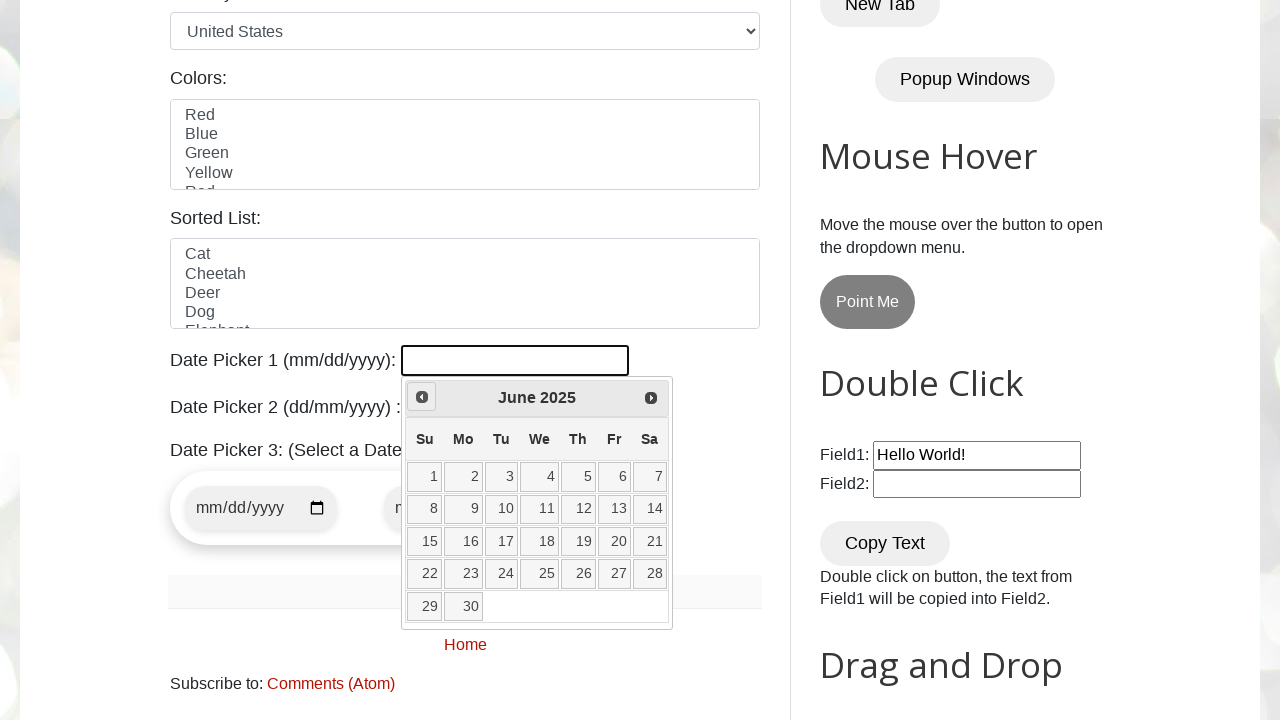

Retrieved current date: June 2025
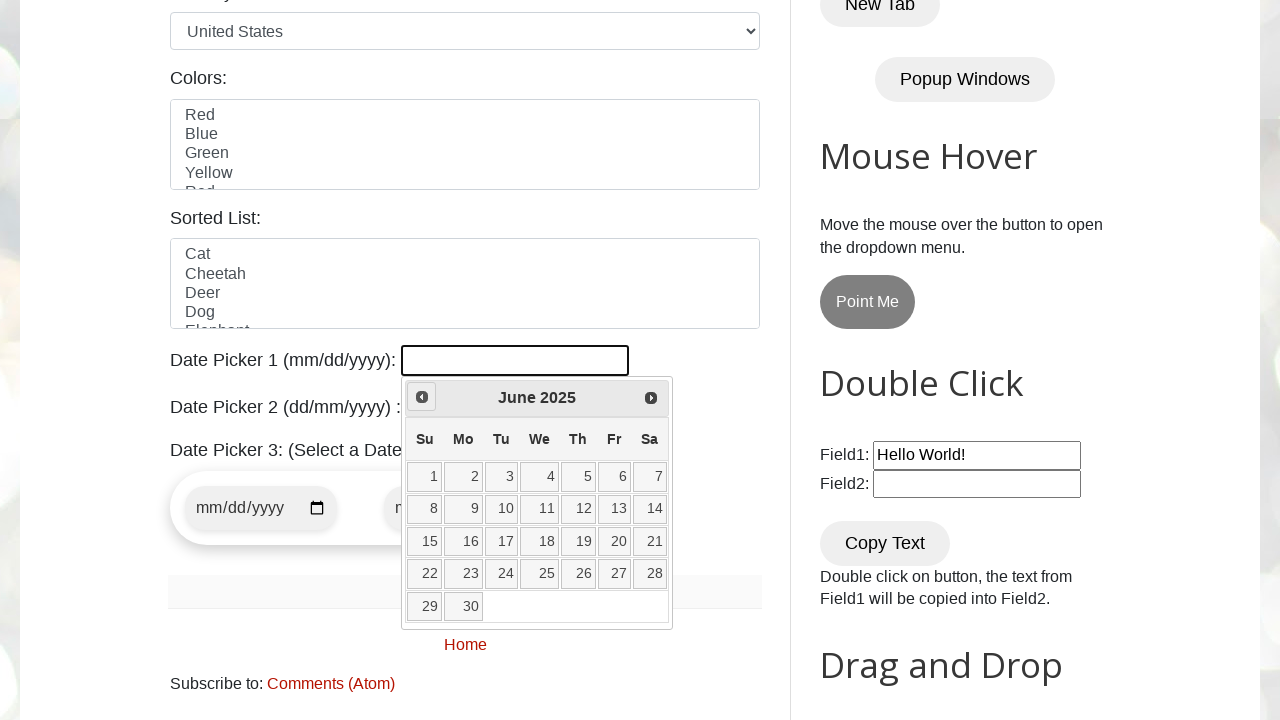

Clicked Prev button to navigate to August 2024 at (422, 397) on xpath=//a[@title='Prev']
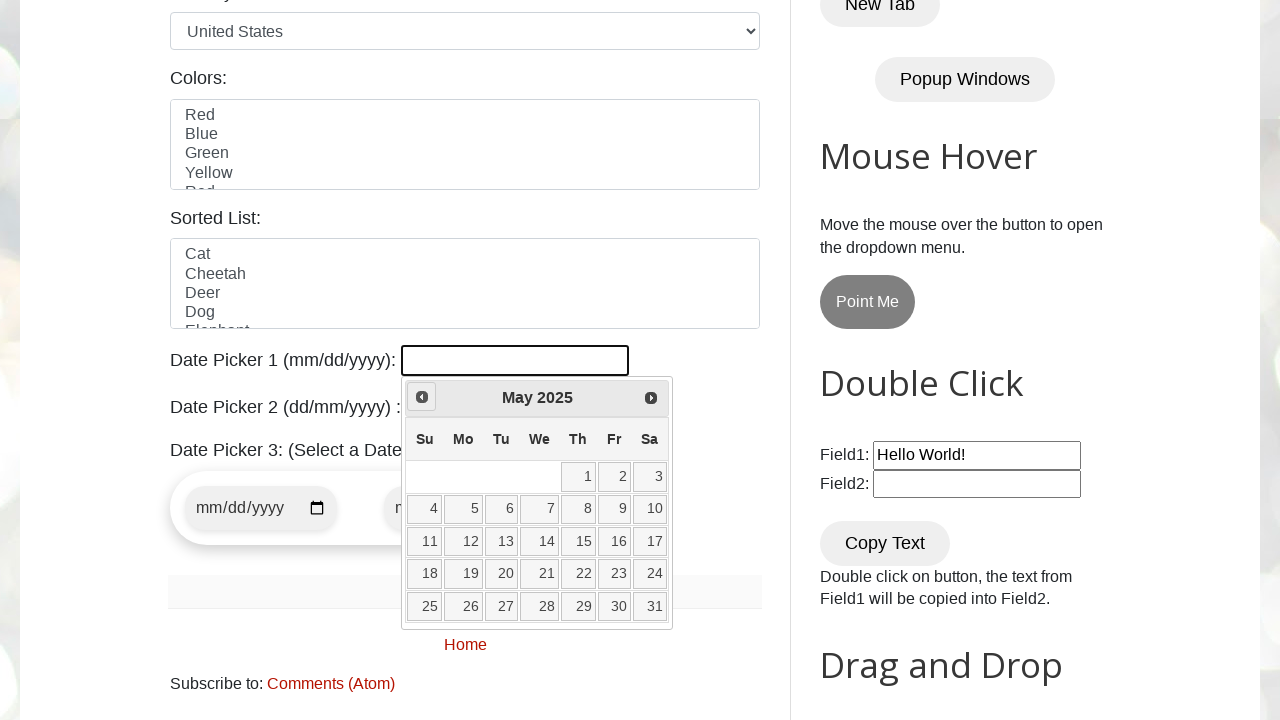

Retrieved current date: May 2025
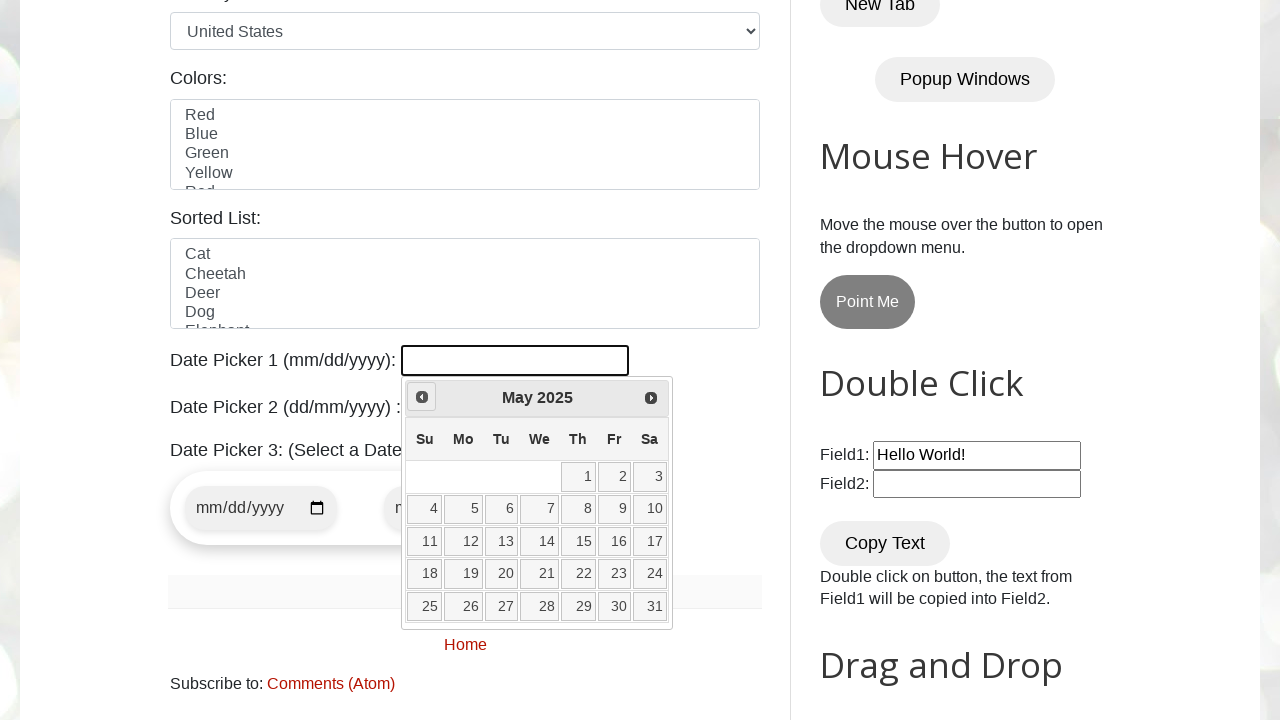

Clicked Prev button to navigate to August 2024 at (422, 397) on xpath=//a[@title='Prev']
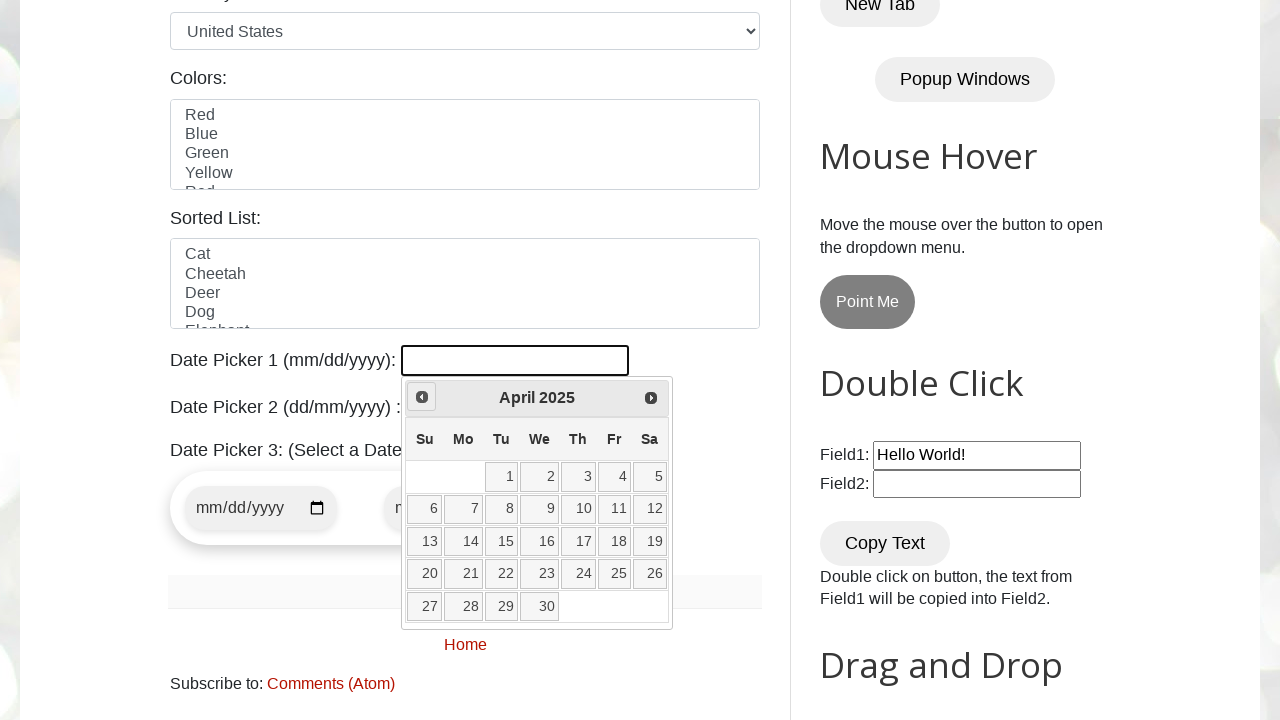

Retrieved current date: April 2025
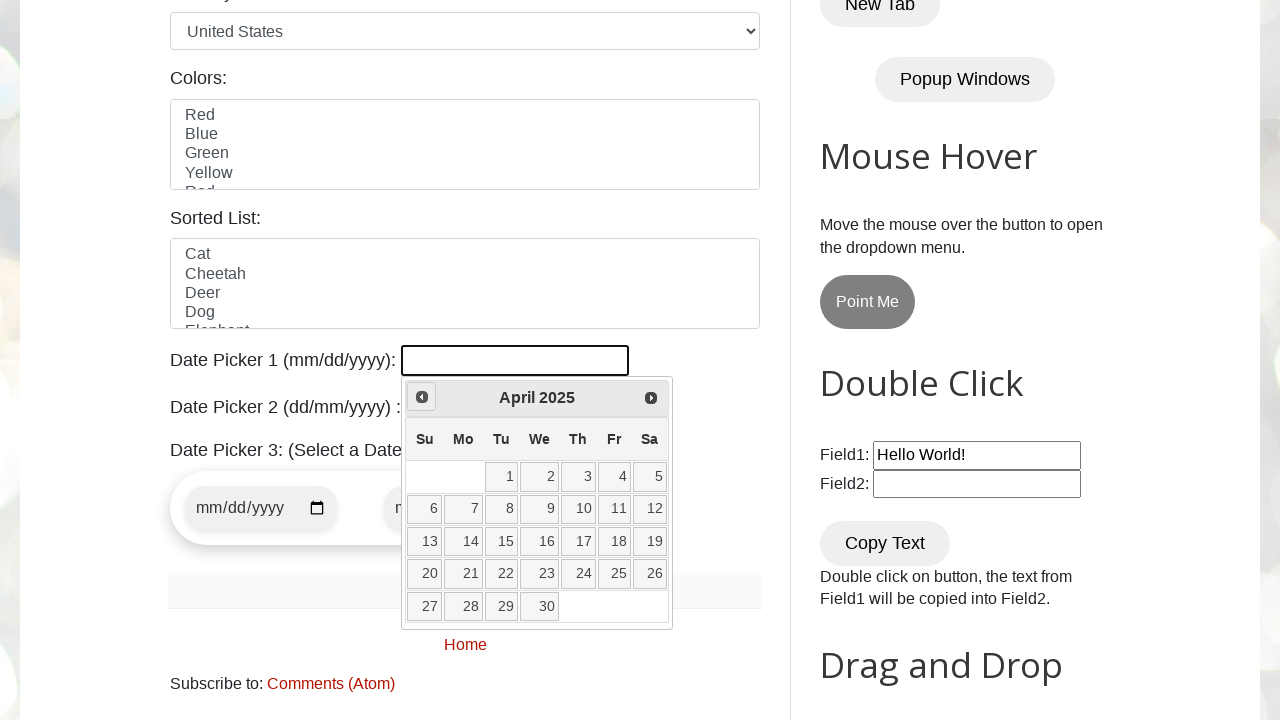

Clicked Prev button to navigate to August 2024 at (422, 397) on xpath=//a[@title='Prev']
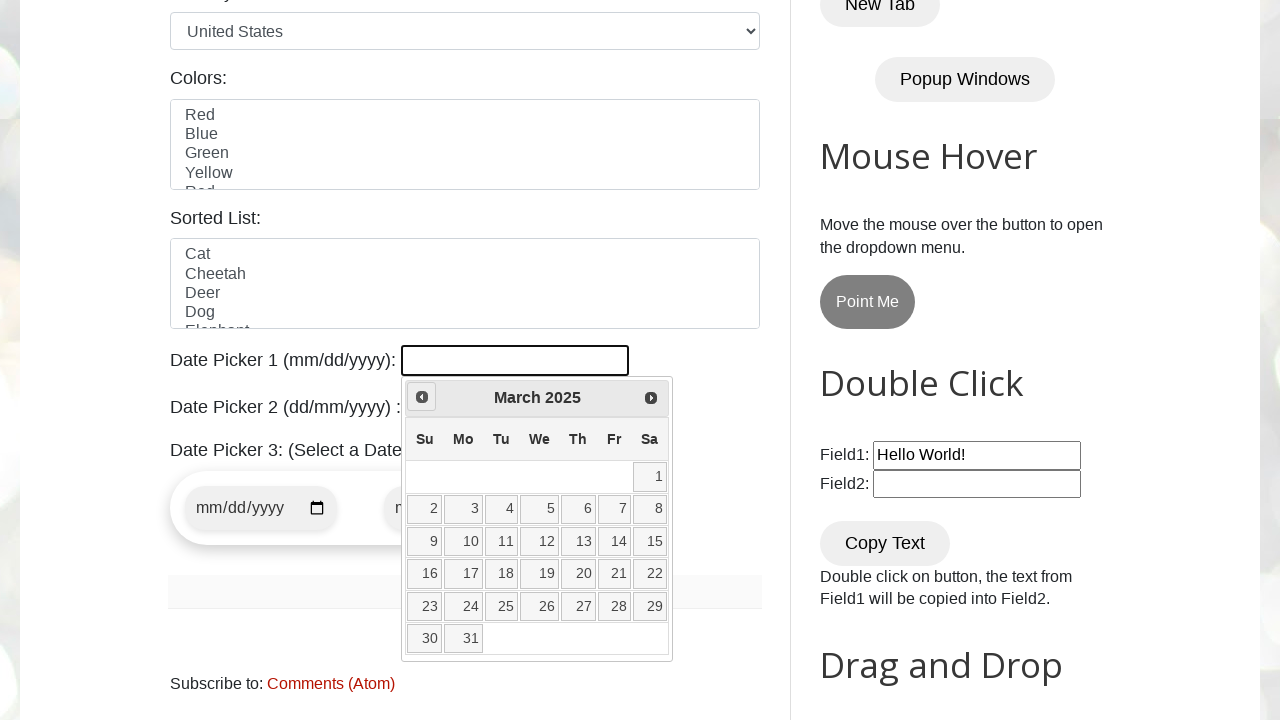

Retrieved current date: March 2025
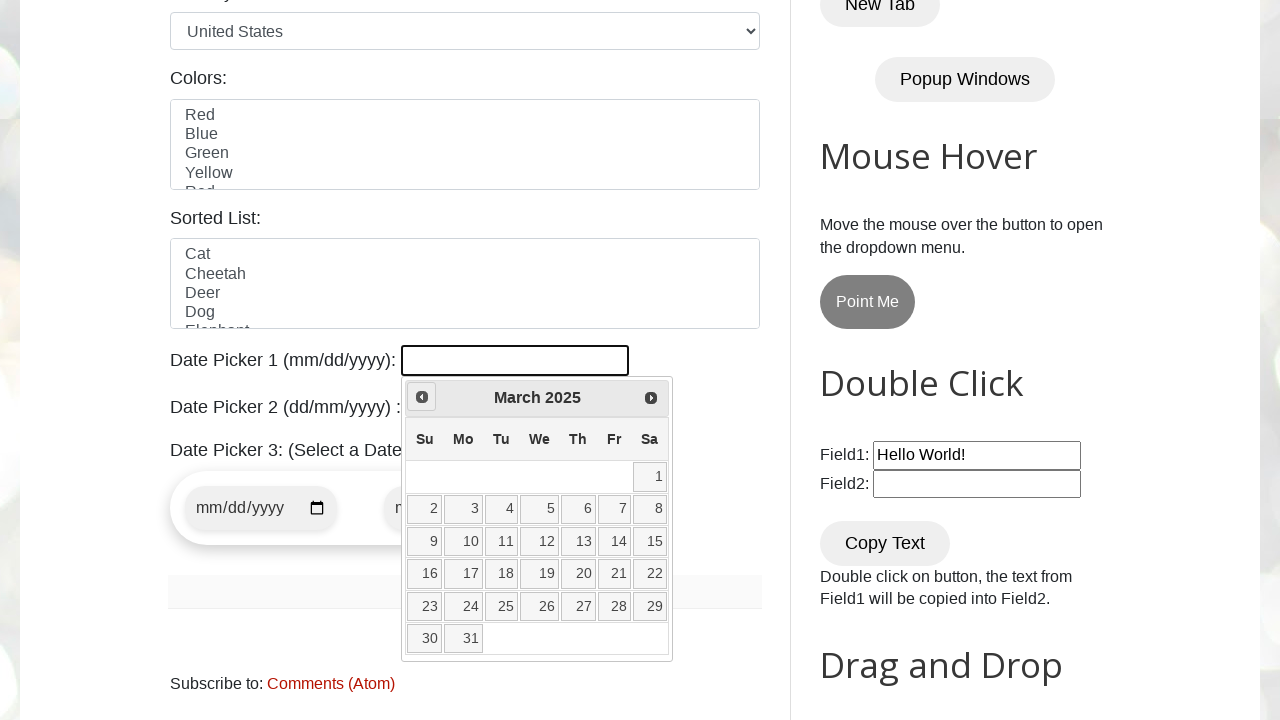

Clicked Prev button to navigate to August 2024 at (422, 397) on xpath=//a[@title='Prev']
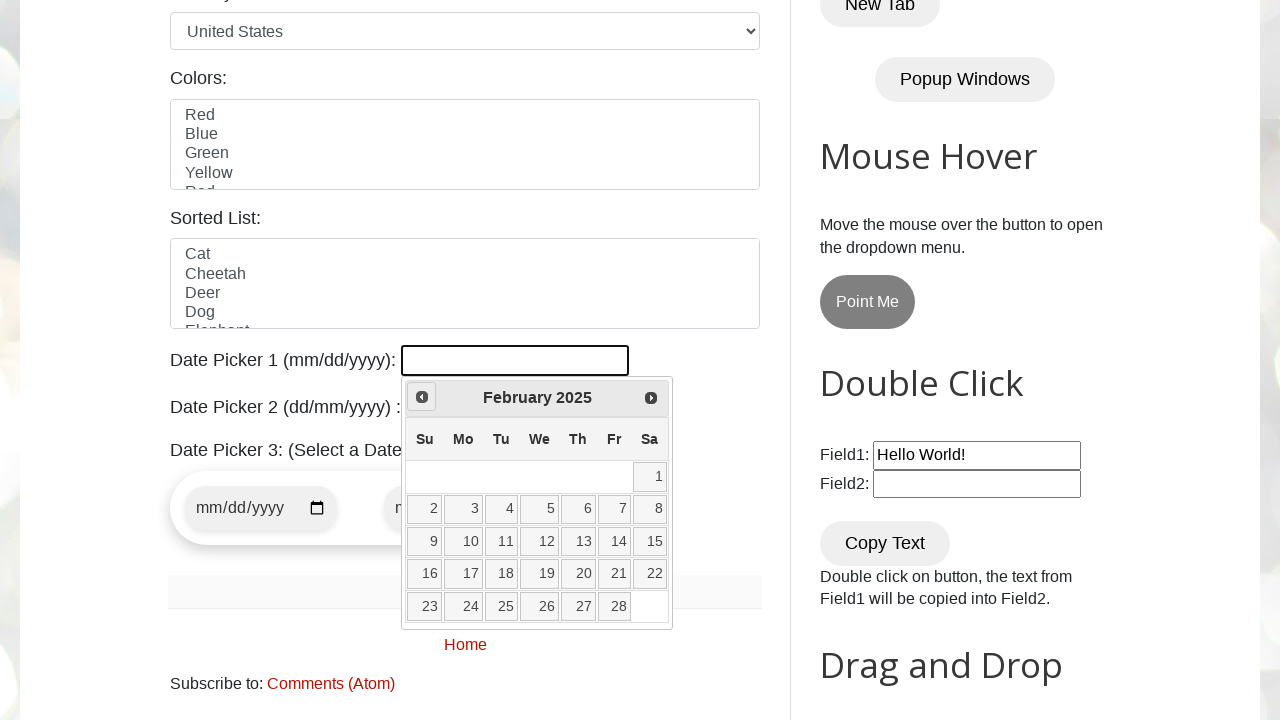

Retrieved current date: February 2025
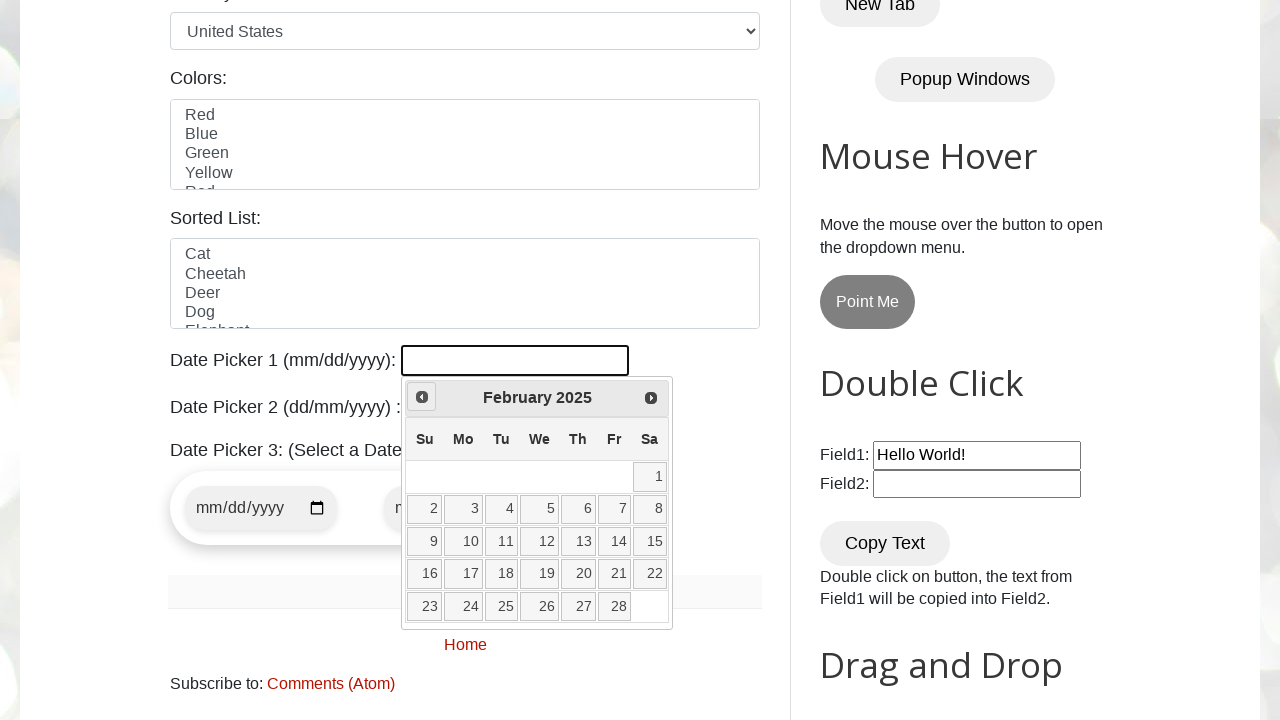

Clicked Prev button to navigate to August 2024 at (422, 397) on xpath=//a[@title='Prev']
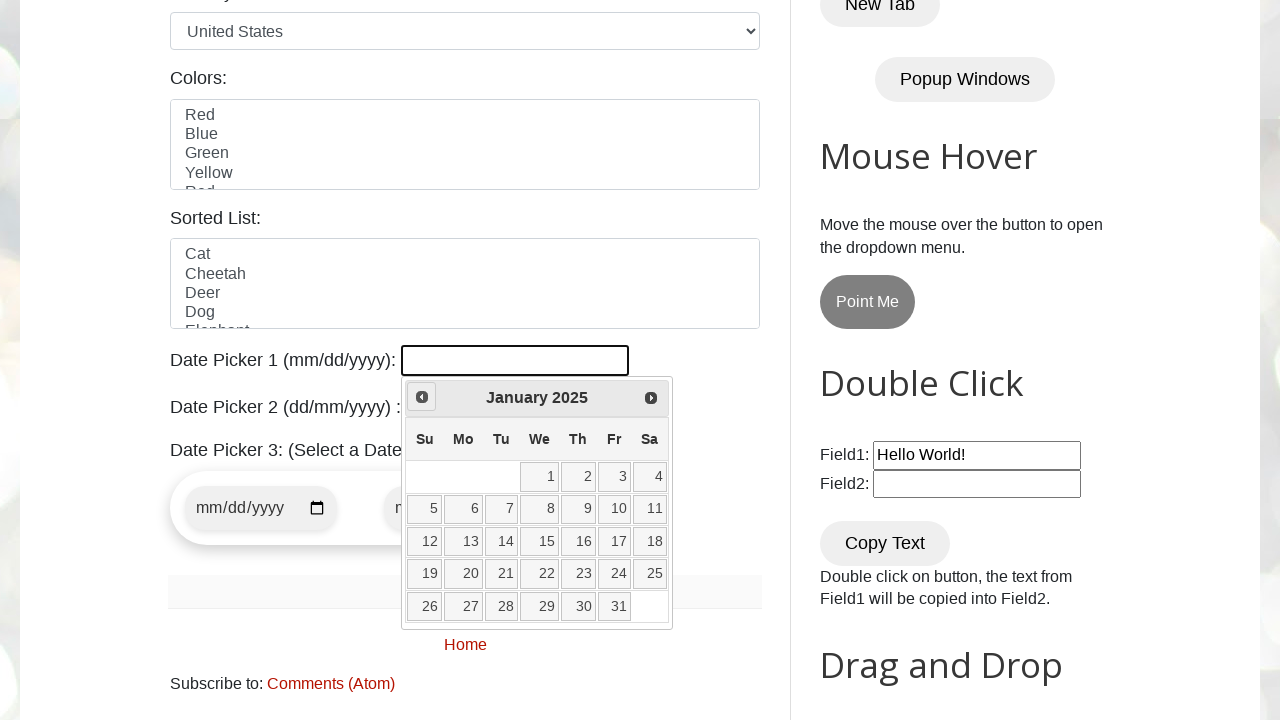

Retrieved current date: January 2025
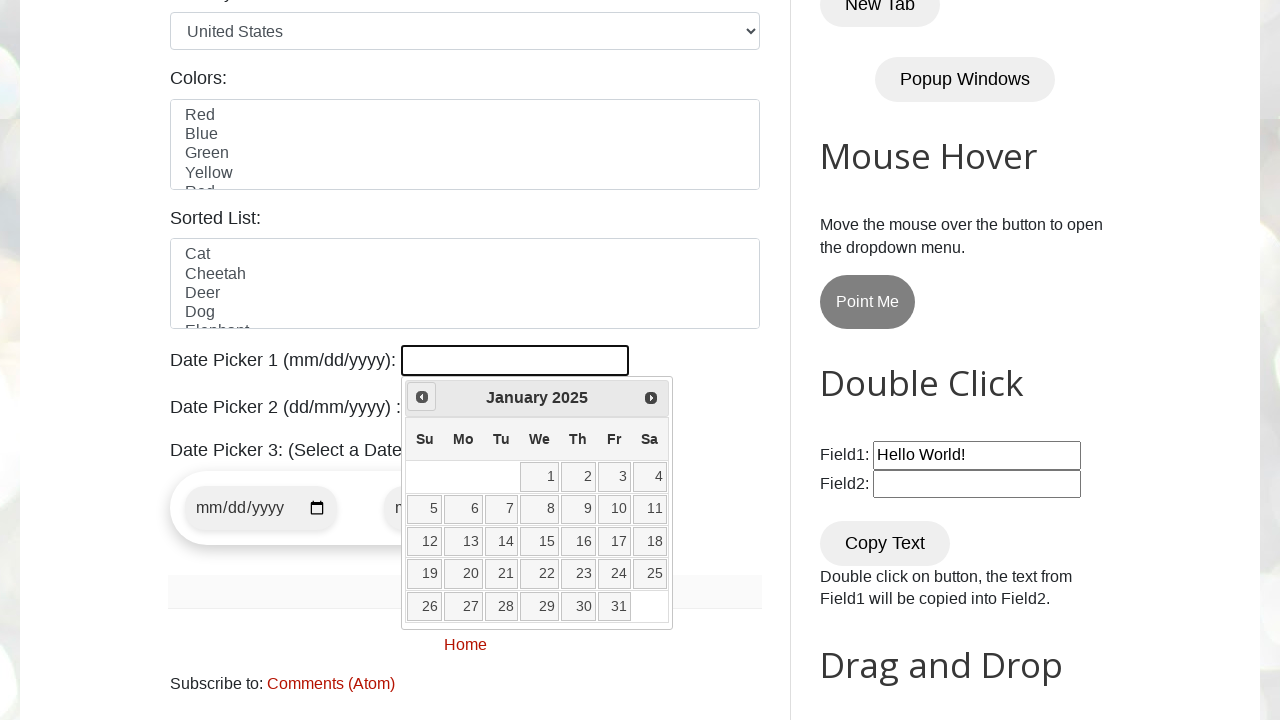

Clicked Prev button to navigate to August 2024 at (422, 397) on xpath=//a[@title='Prev']
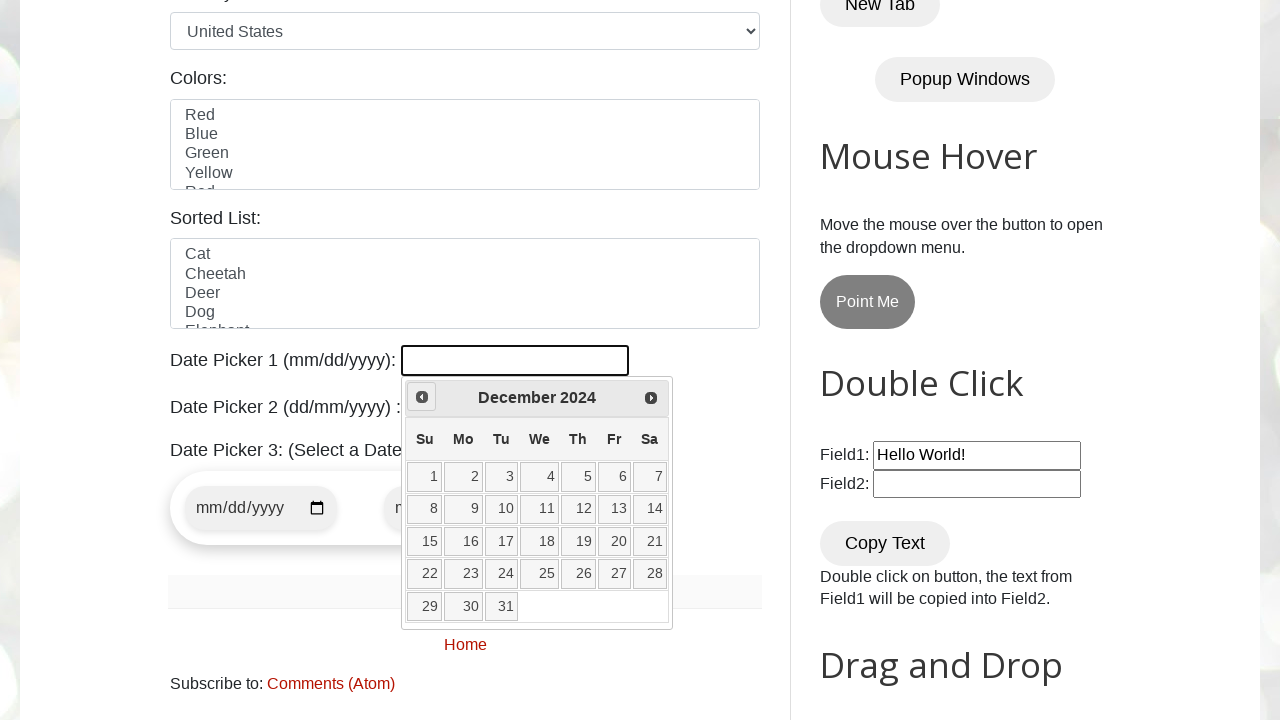

Retrieved current date: December 2024
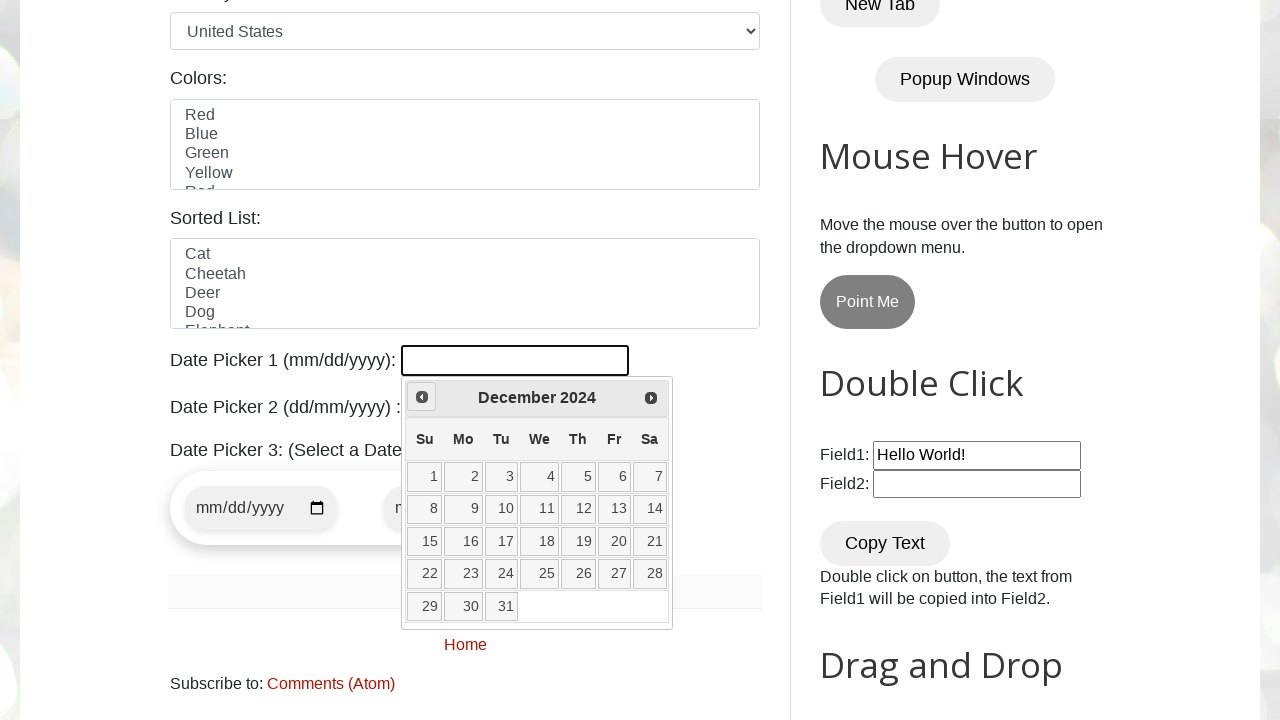

Clicked Prev button to navigate to August 2024 at (422, 397) on xpath=//a[@title='Prev']
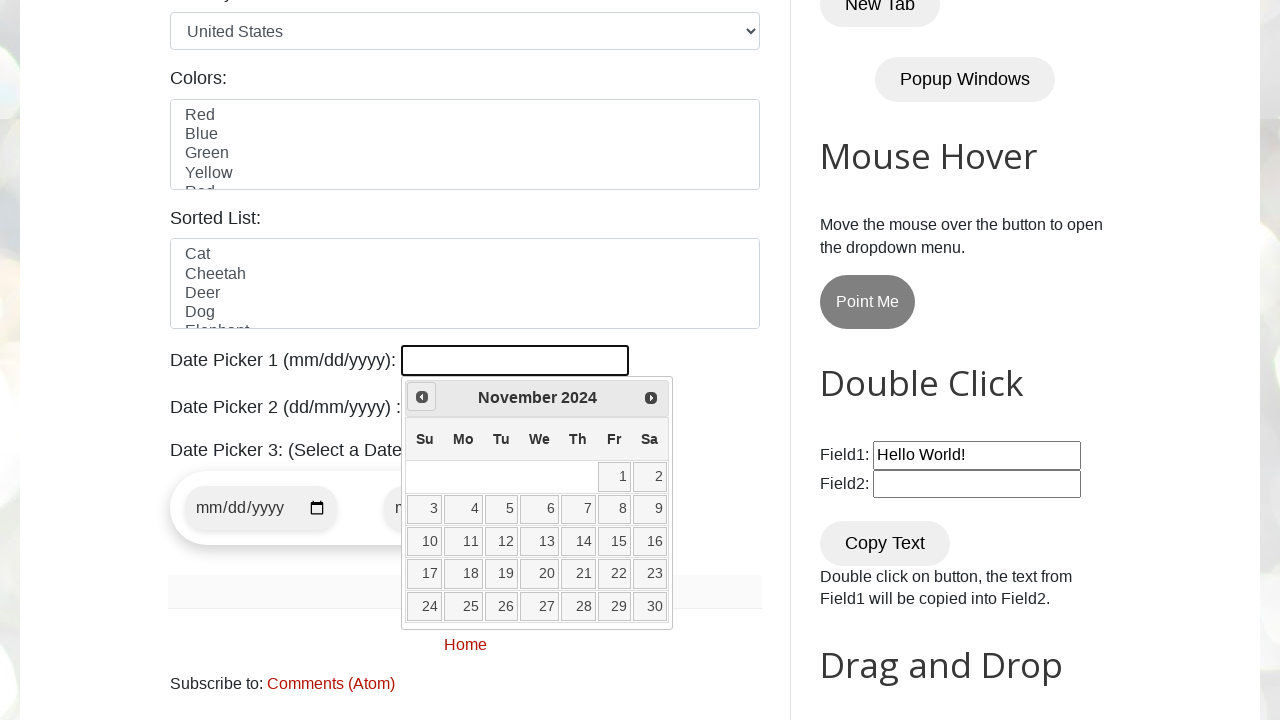

Retrieved current date: November 2024
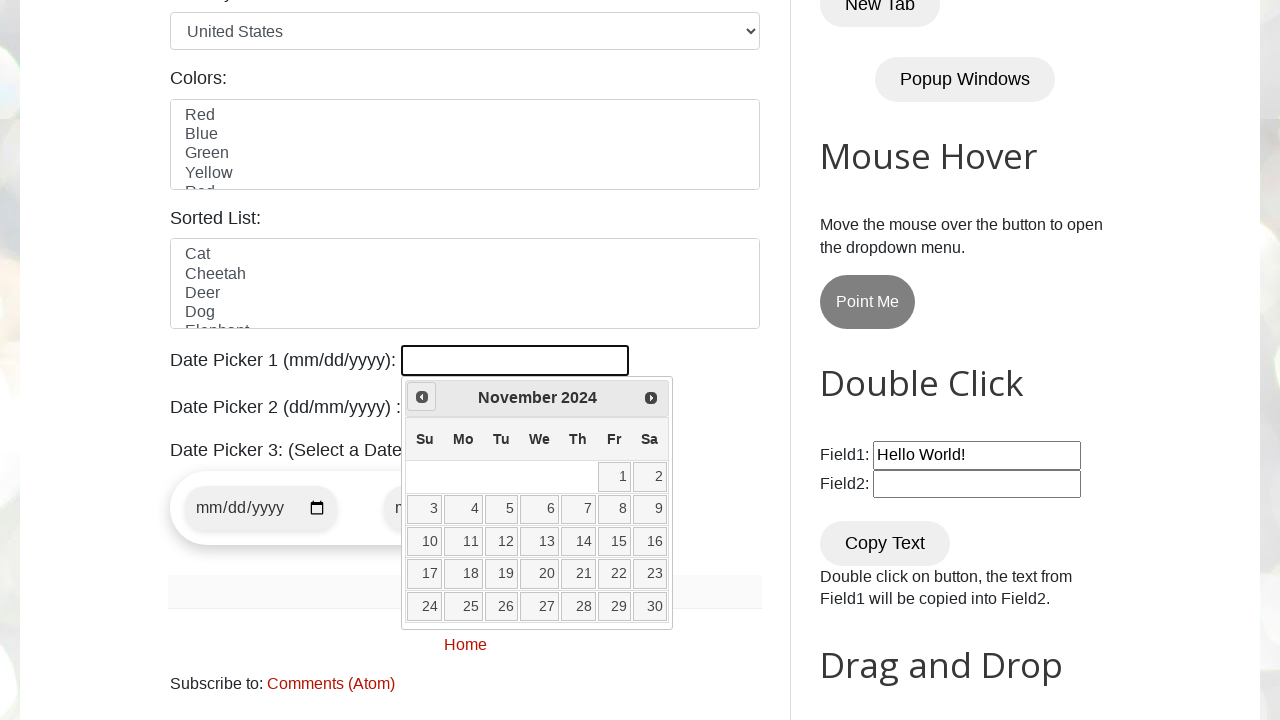

Clicked Prev button to navigate to August 2024 at (422, 397) on xpath=//a[@title='Prev']
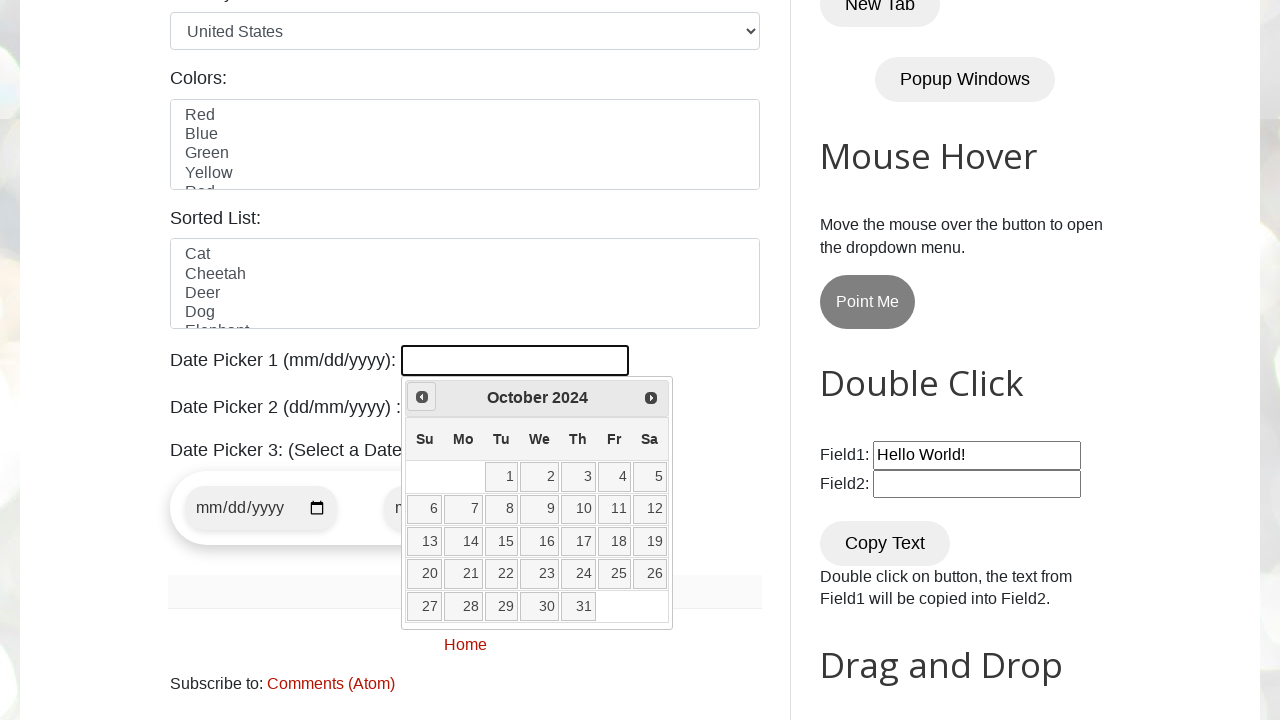

Retrieved current date: October 2024
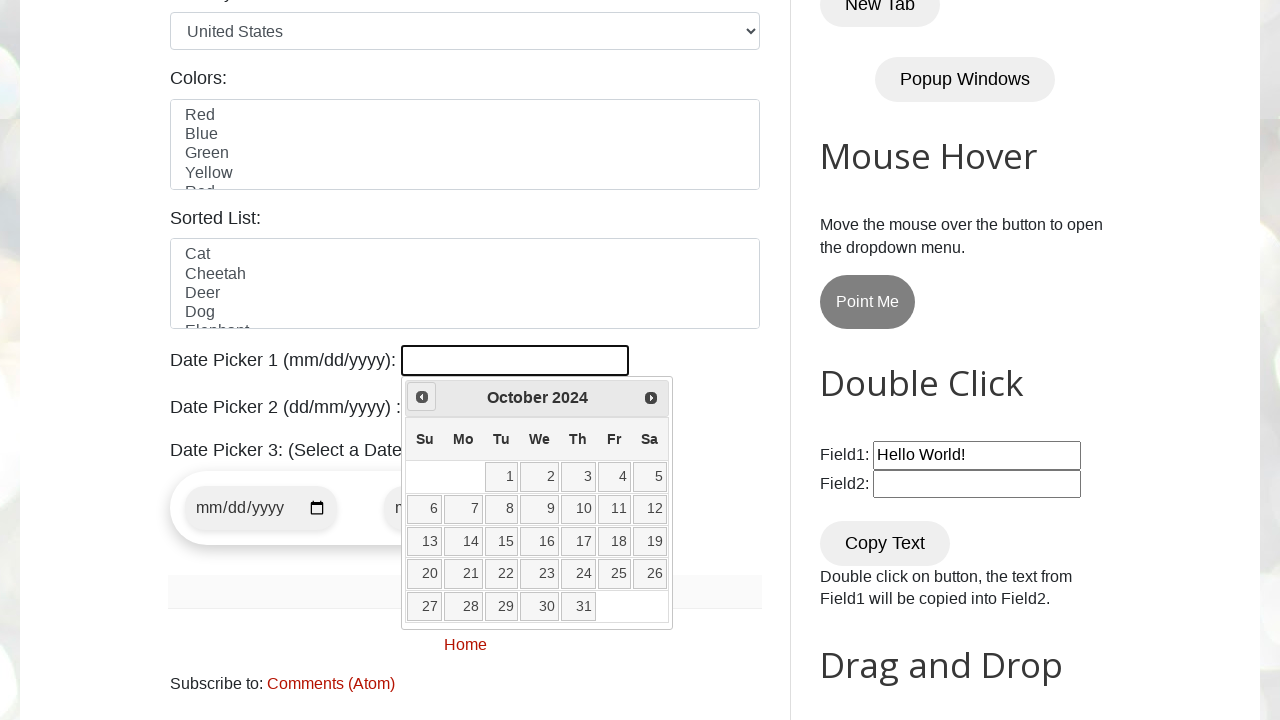

Clicked Prev button to navigate to August 2024 at (422, 397) on xpath=//a[@title='Prev']
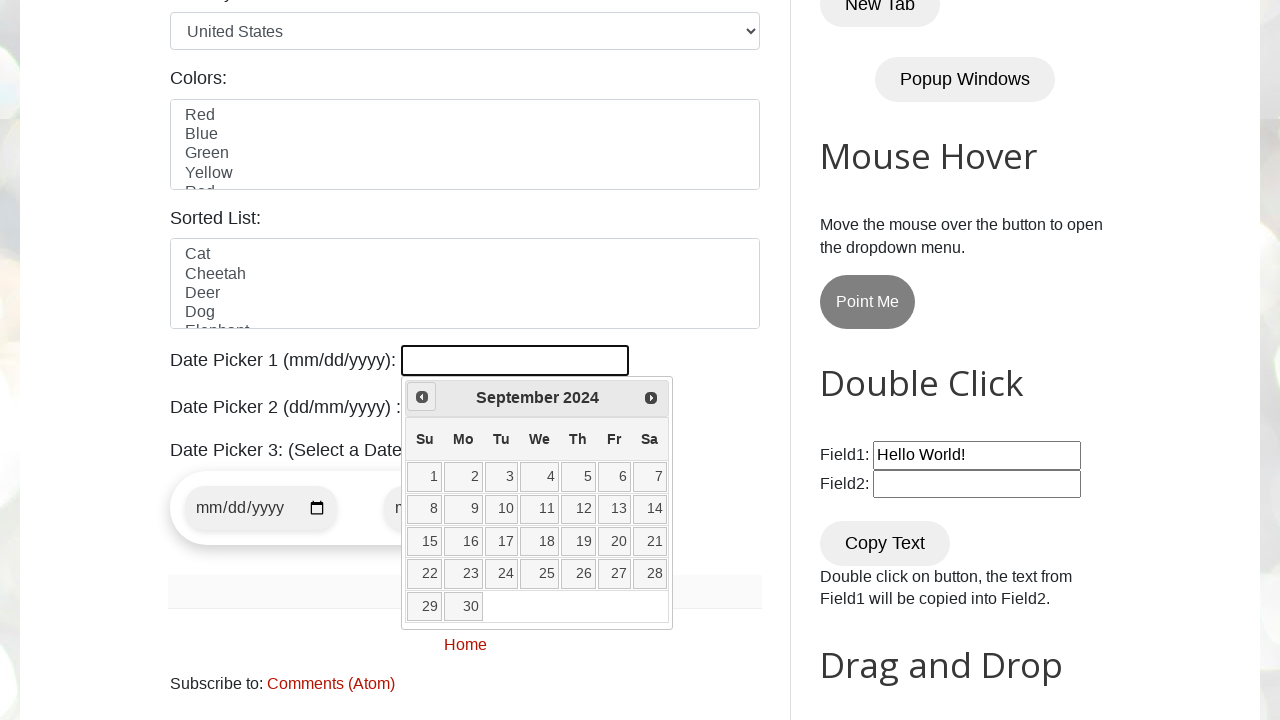

Retrieved current date: September 2024
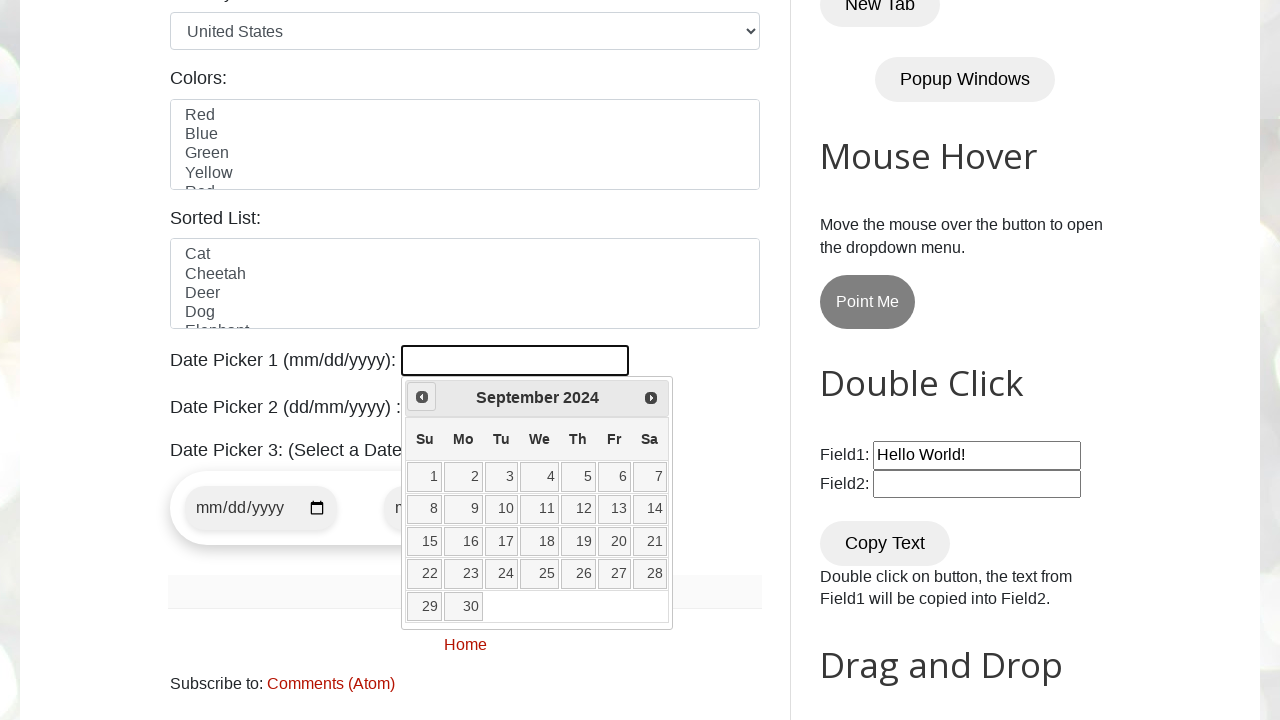

Clicked Prev button to navigate to August 2024 at (422, 397) on xpath=//a[@title='Prev']
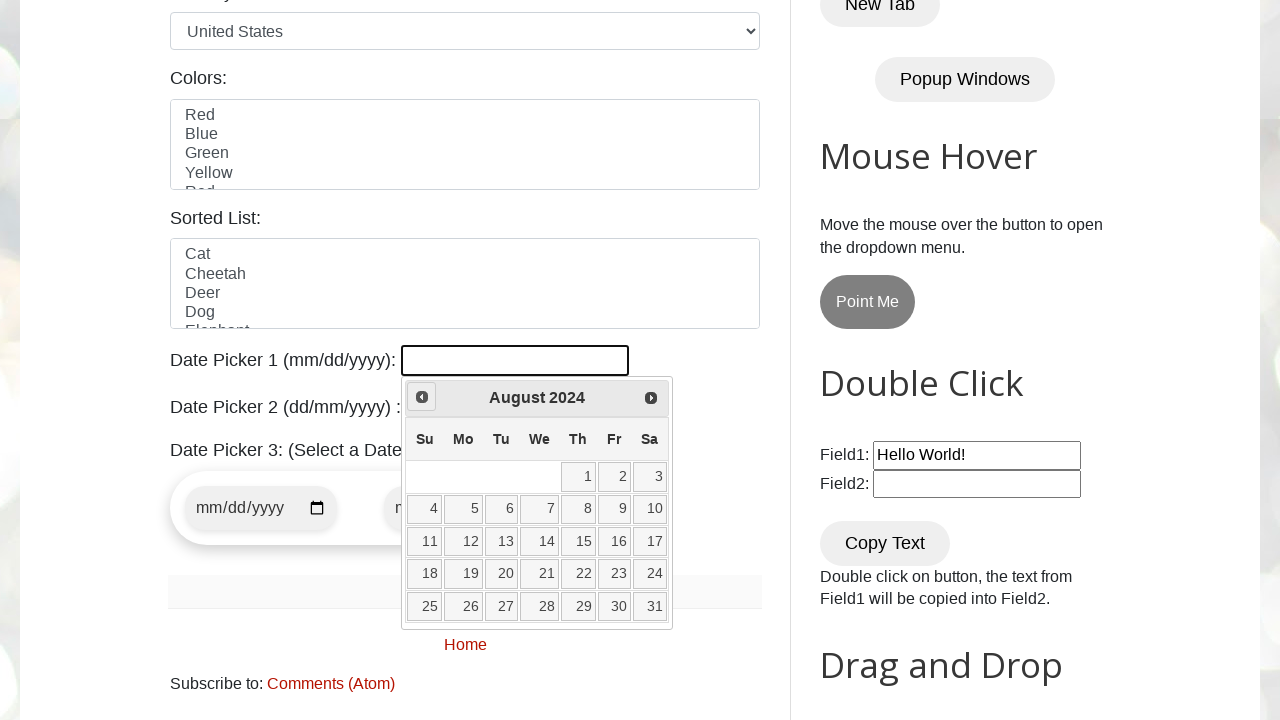

Retrieved current date: August 2024
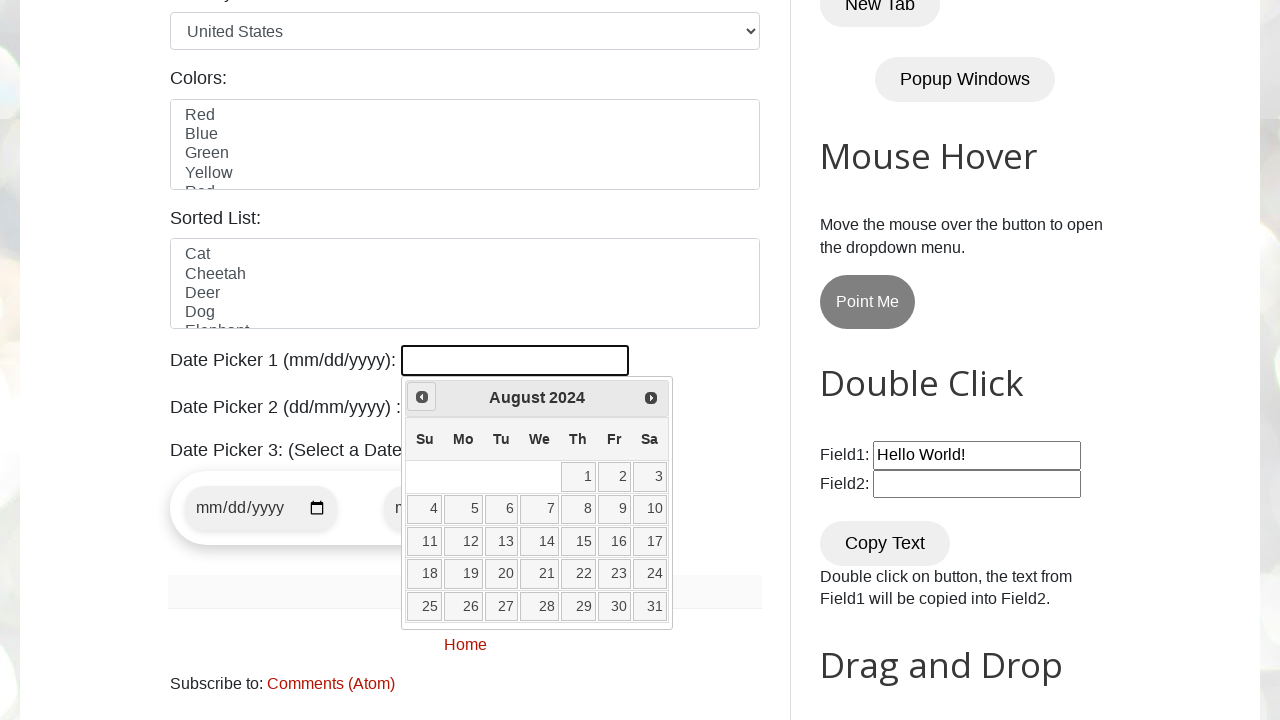

Selected date 25 from the date picker at (425, 606) on //a[@class='ui-state-default'][normalize-space()=25]
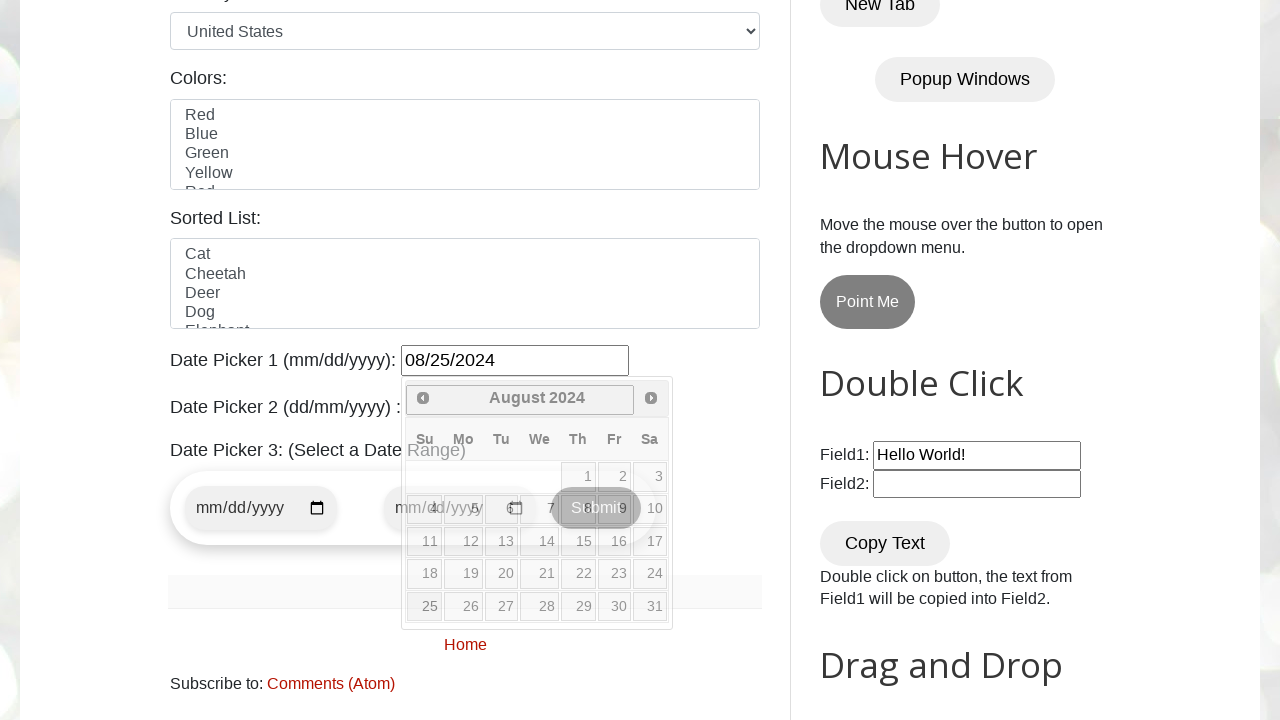

Waited for date selection to complete
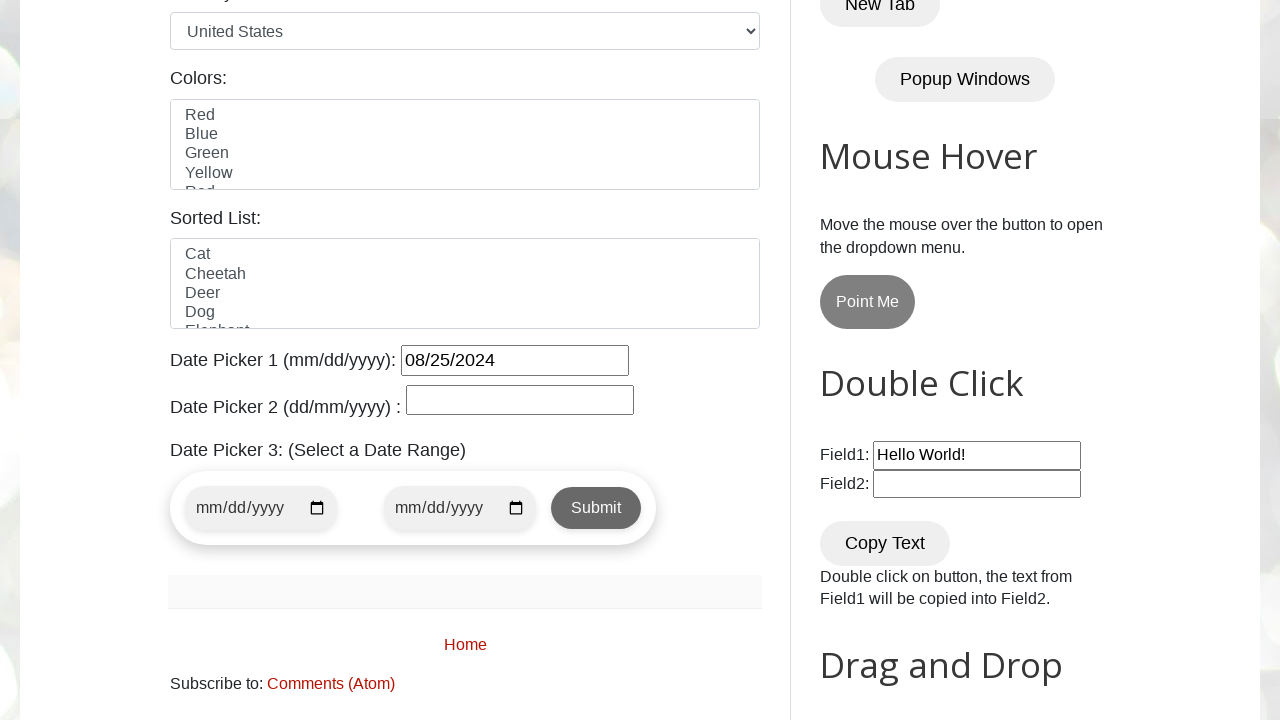

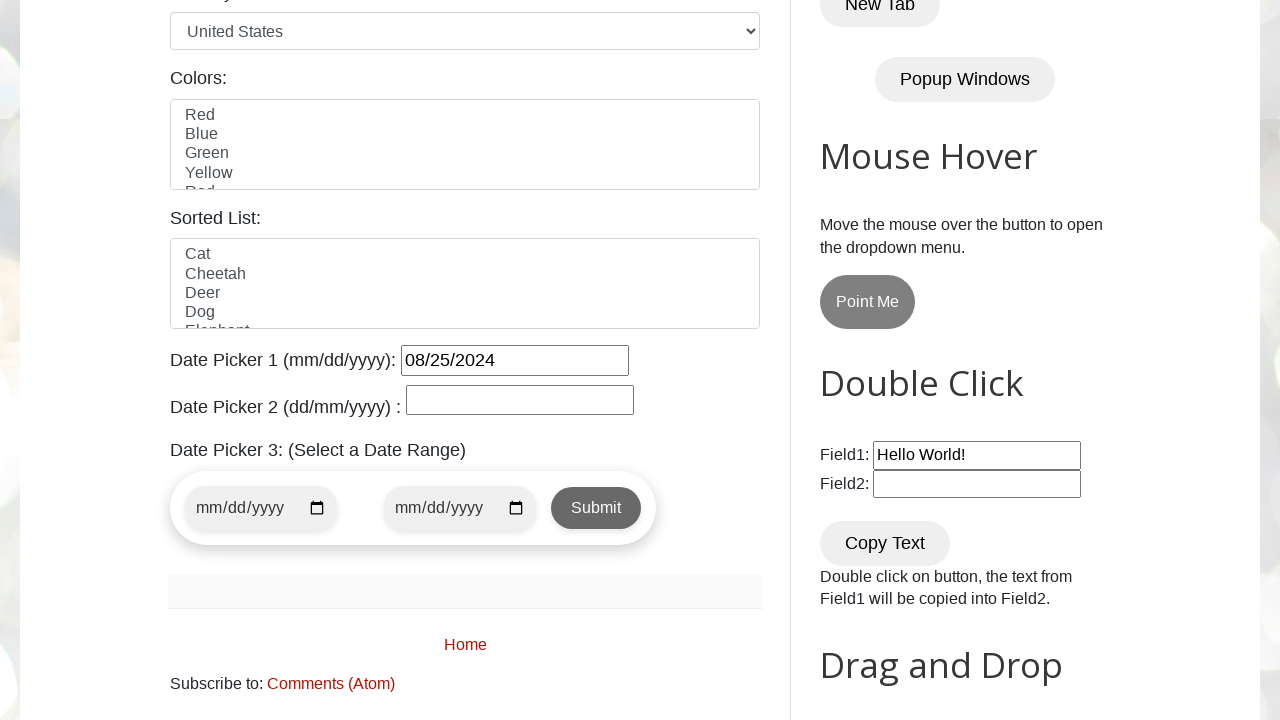